Tests tab handling functionality by opening new tabs and iterating through them until finding a tab with "release" in its message

Starting URL: https://training-support.net/webelements/tabs

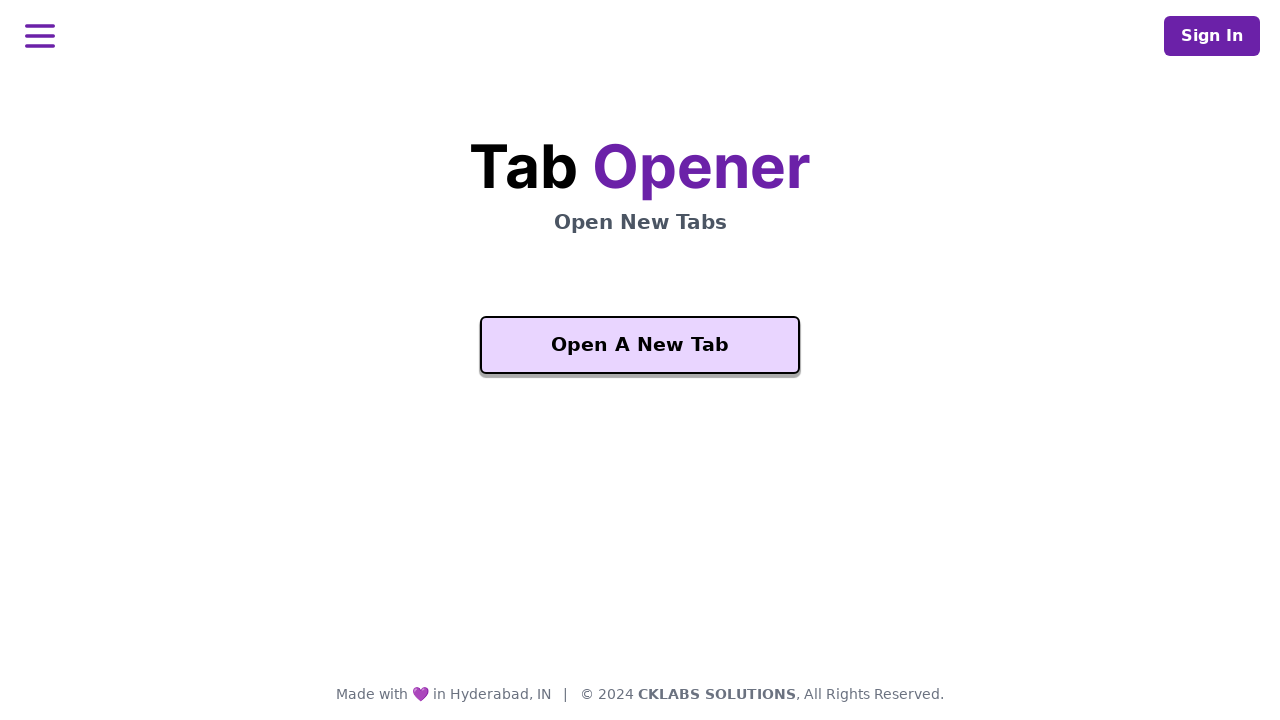

Printed initial page title
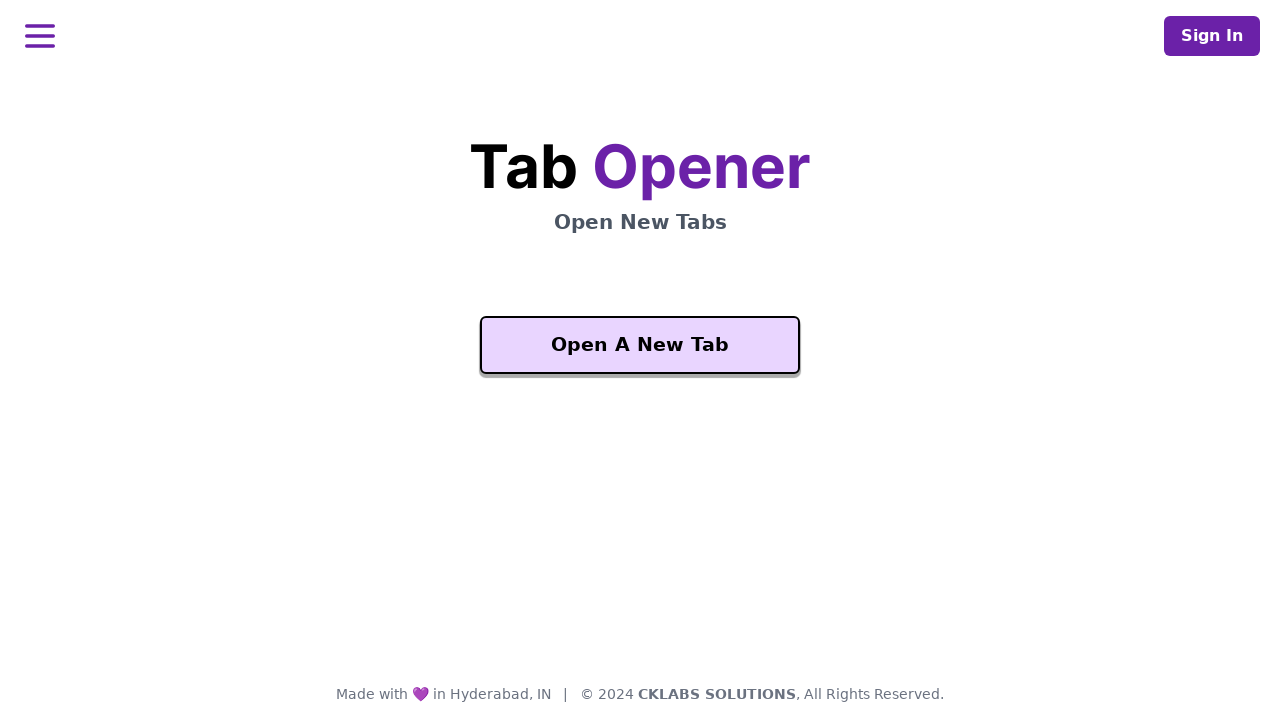

Clicked button to open a new tab at (640, 345) on button.svelte-1bfwg86
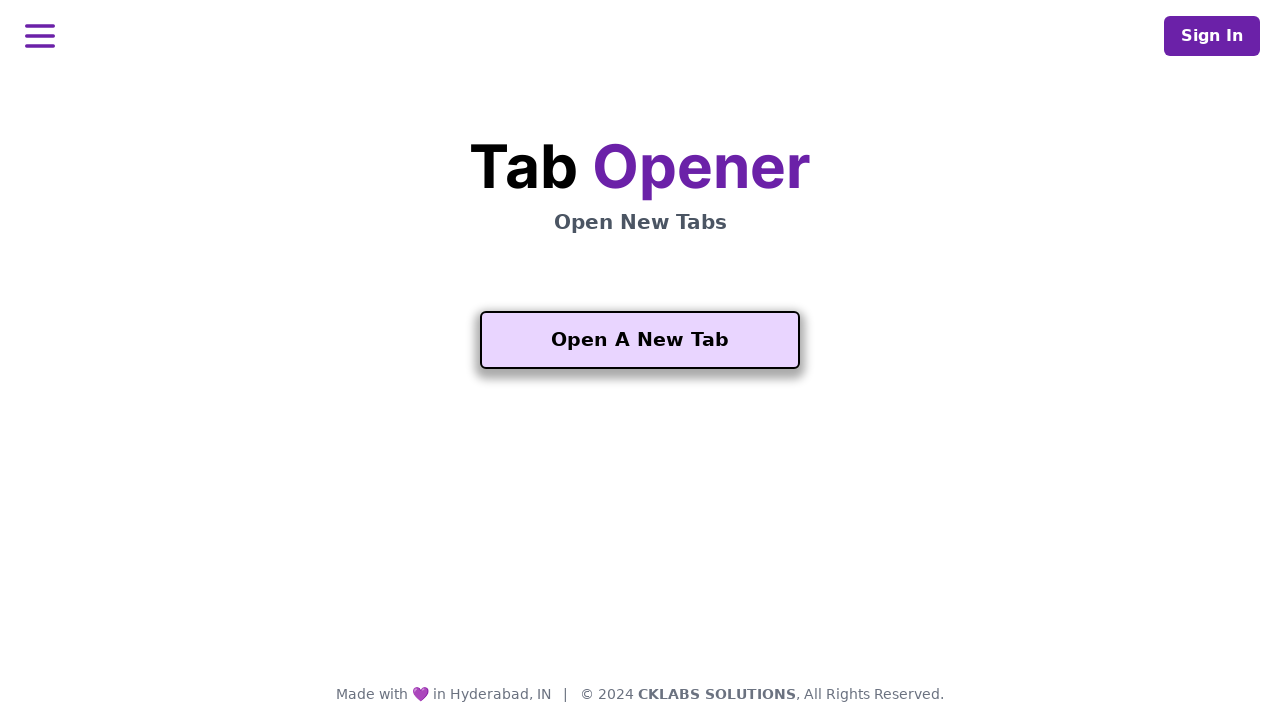

Printed new tab title
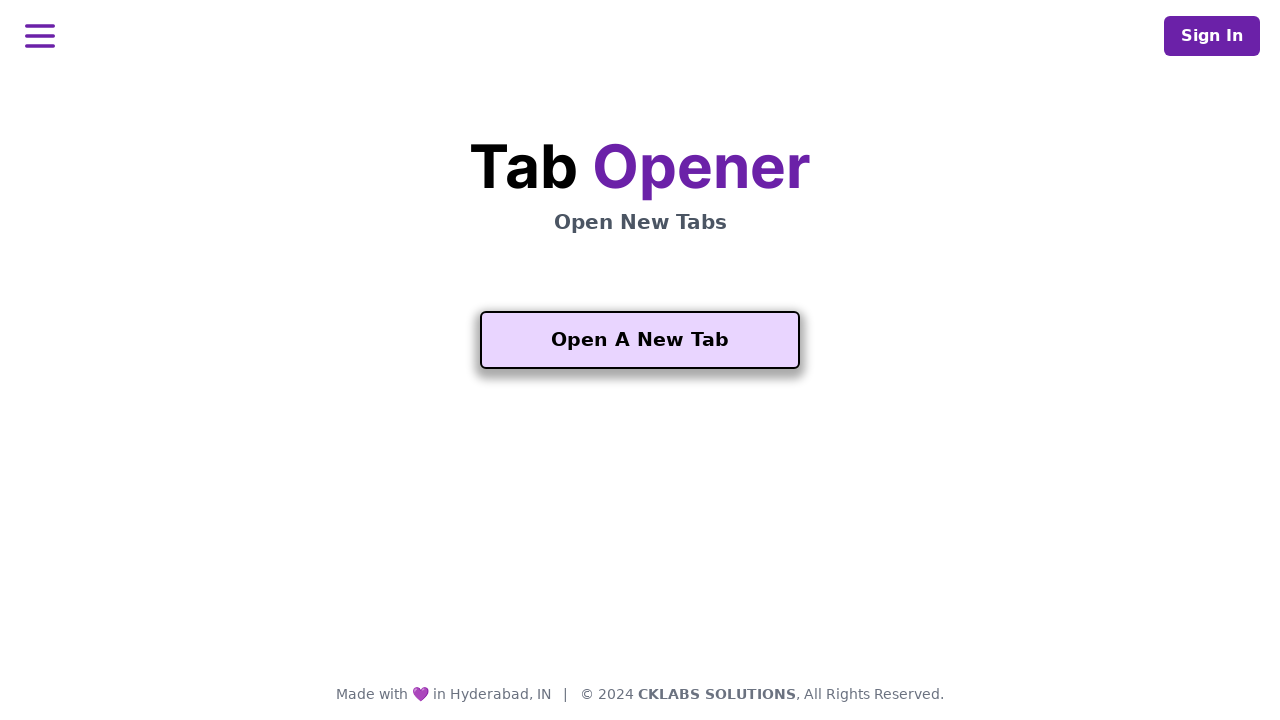

Found 2 currently open tabs
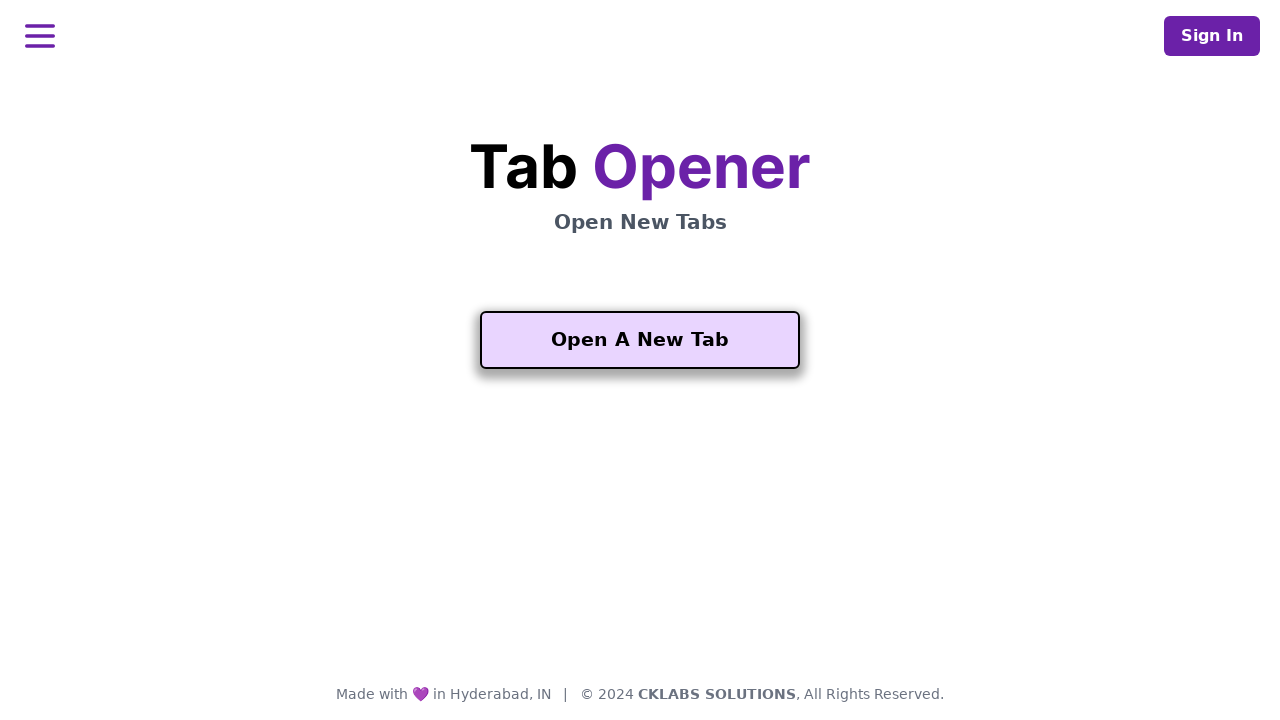

Retrieved message from current tab: 'code: '
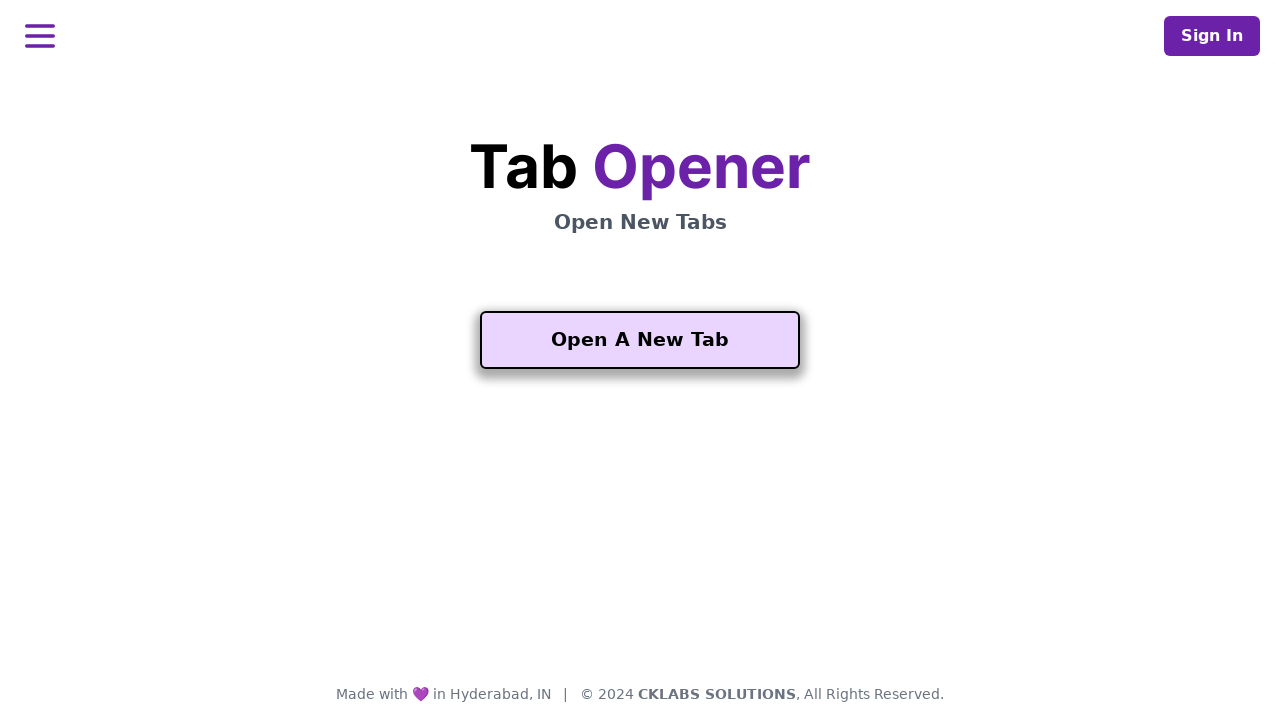

Message does not contain 'release' - opening another tab
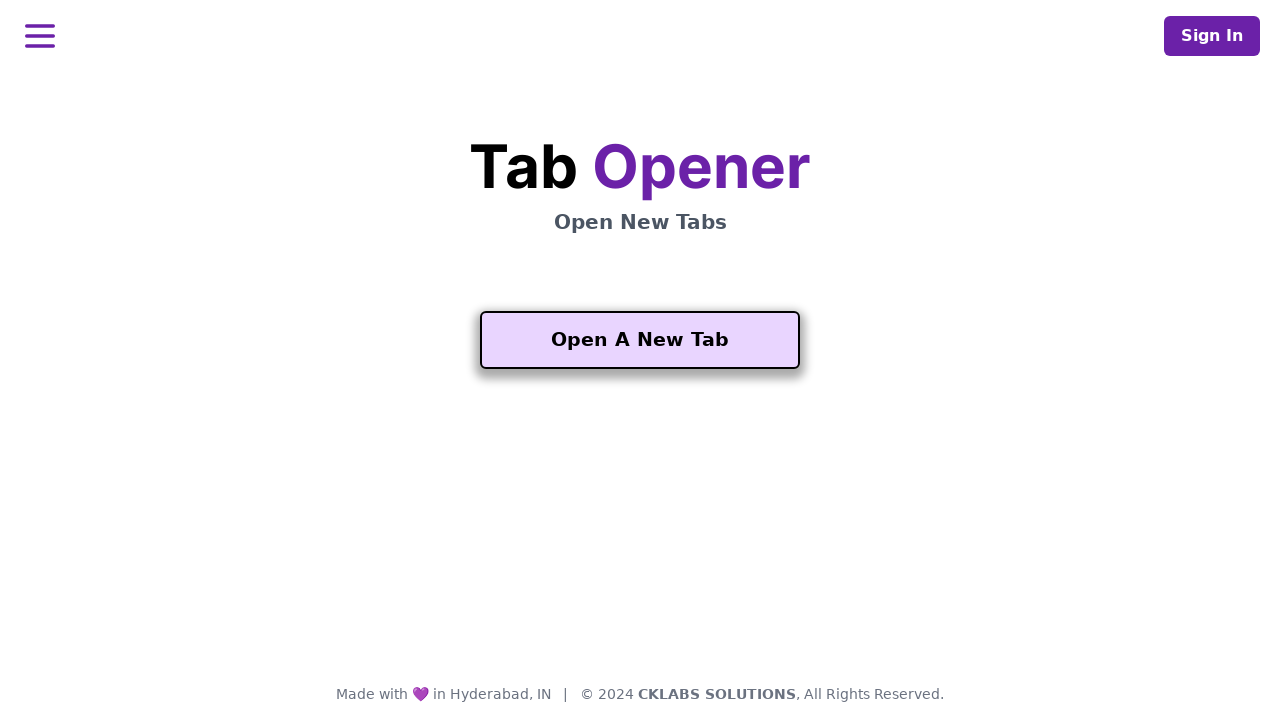

Clicked button to open another tab at (640, 552) on xpath=//button[text()='Open Another One']
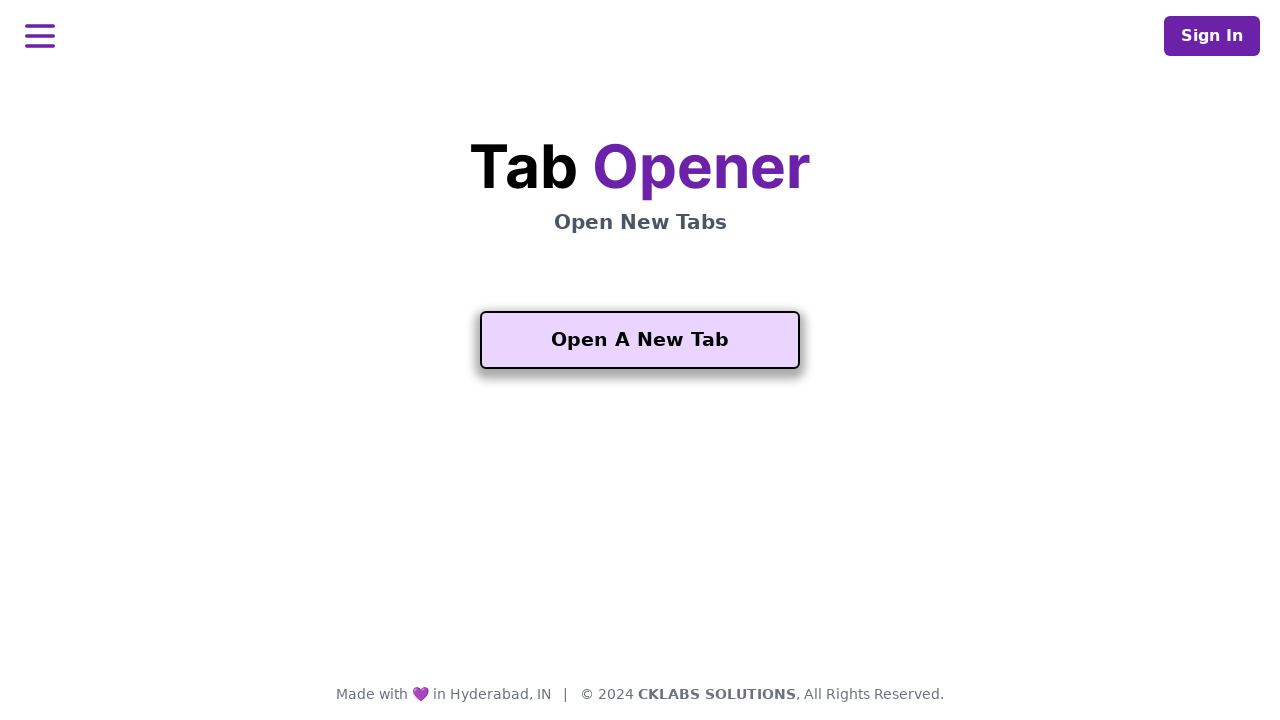

Found 3 currently open tabs
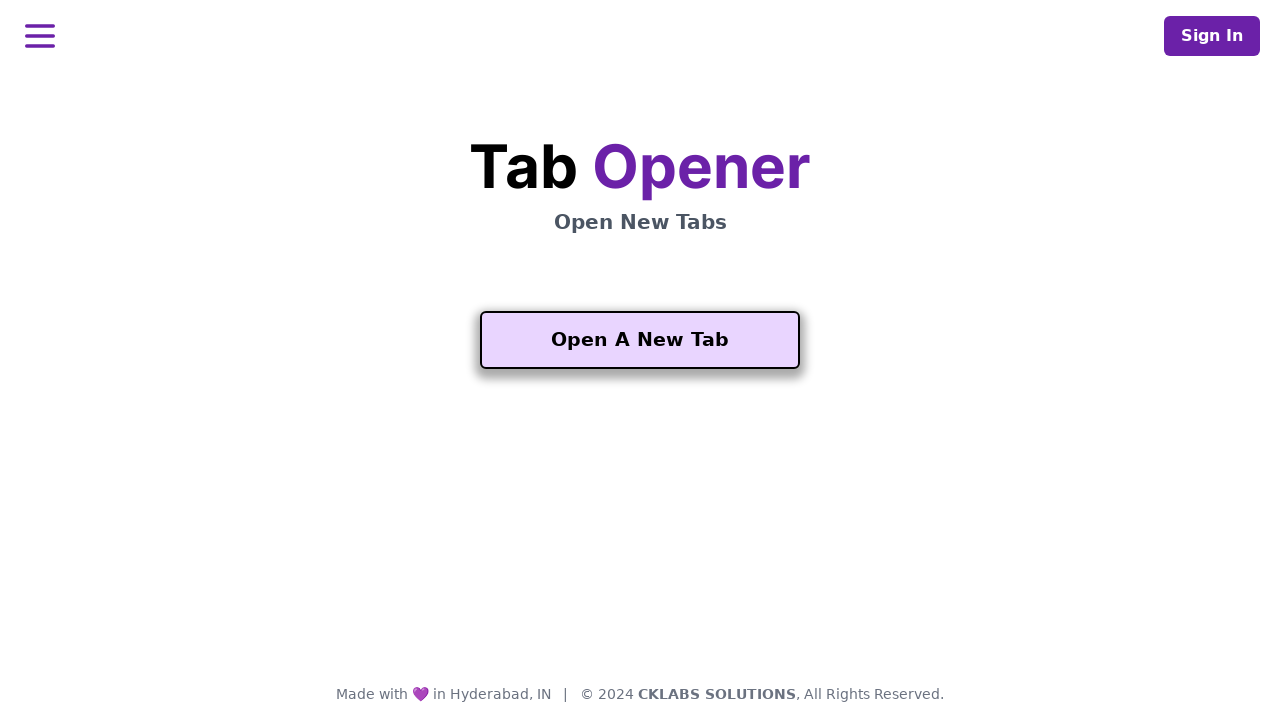

Retrieved message from current tab: 'code: '
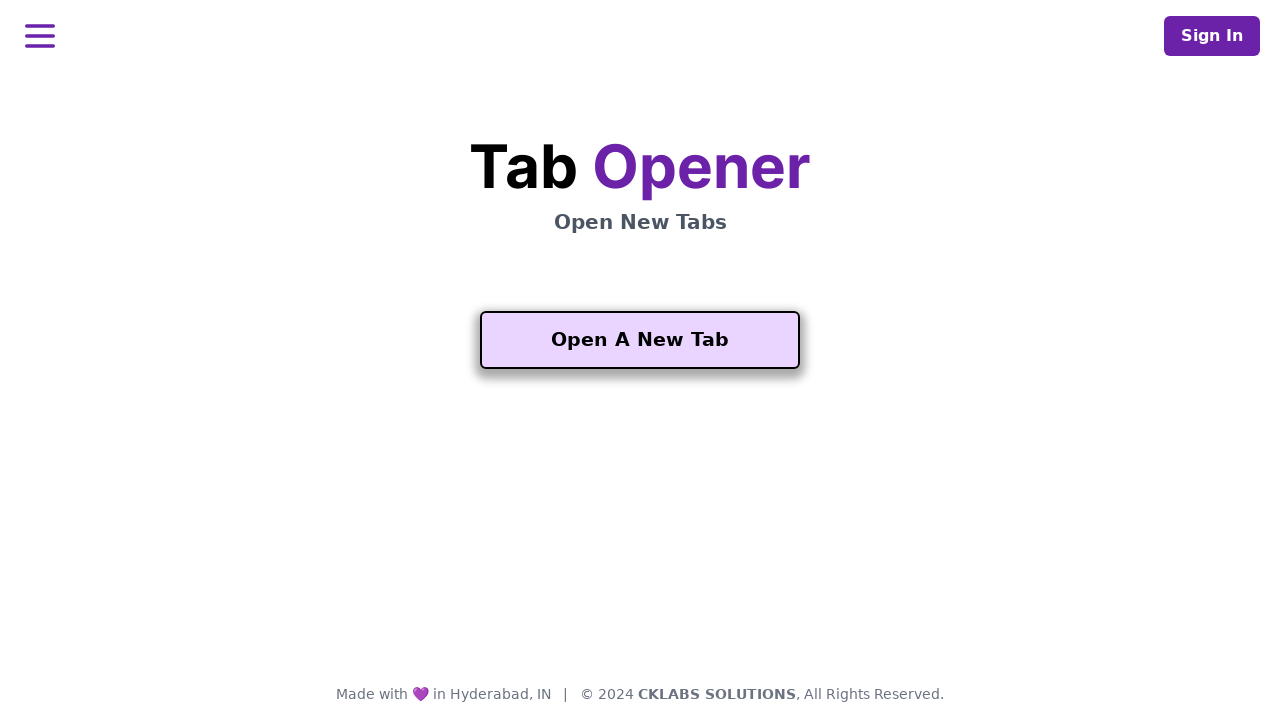

Message does not contain 'release' - opening another tab
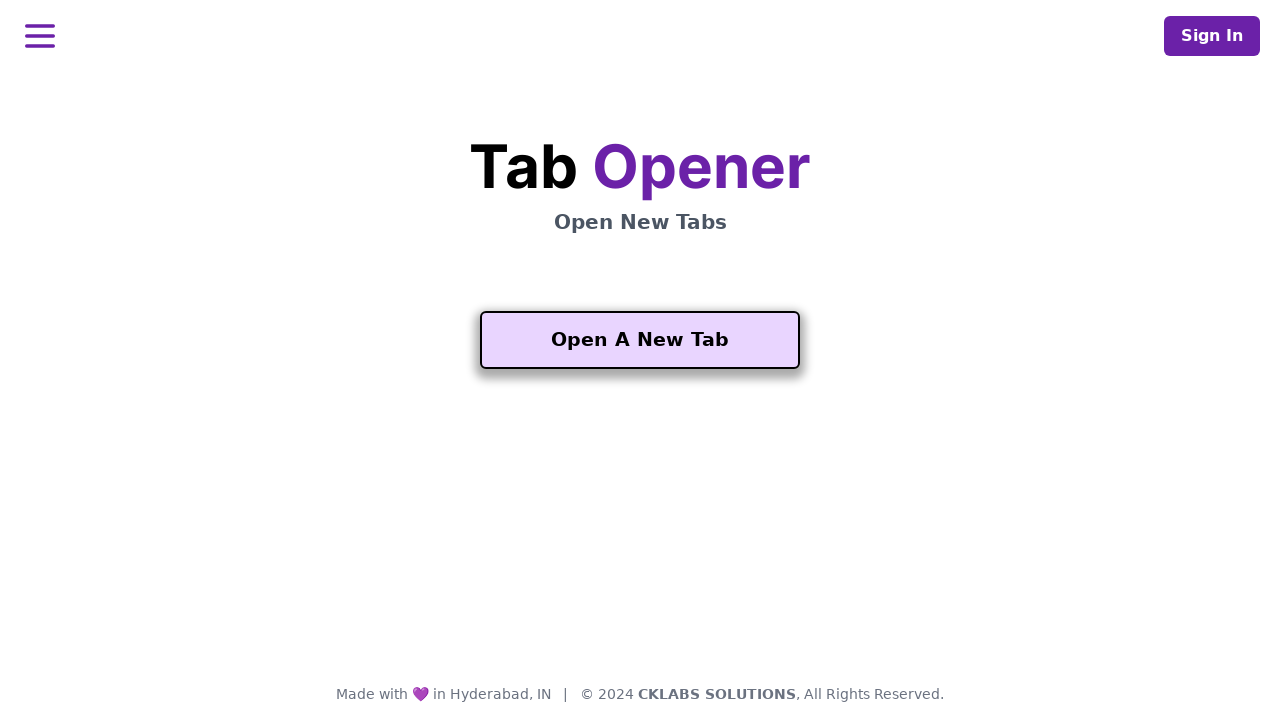

Clicked button to open another tab at (640, 552) on xpath=//button[text()='Open Another One']
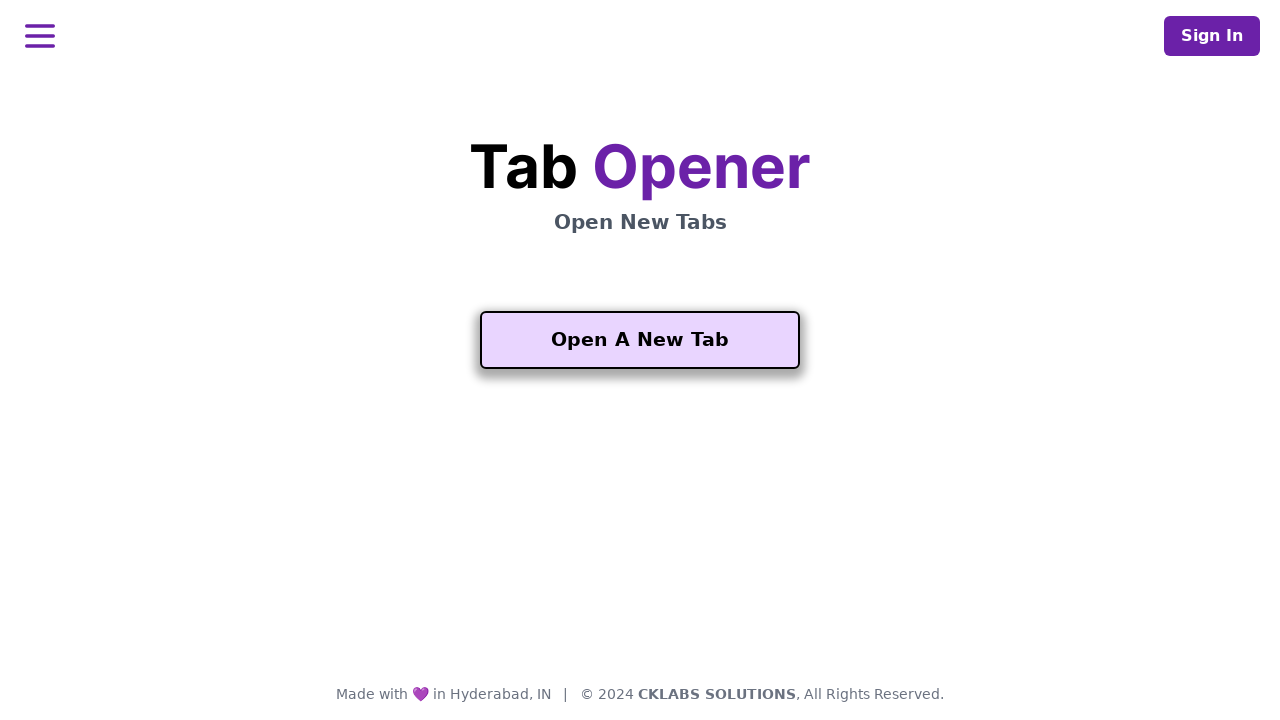

Found 4 currently open tabs
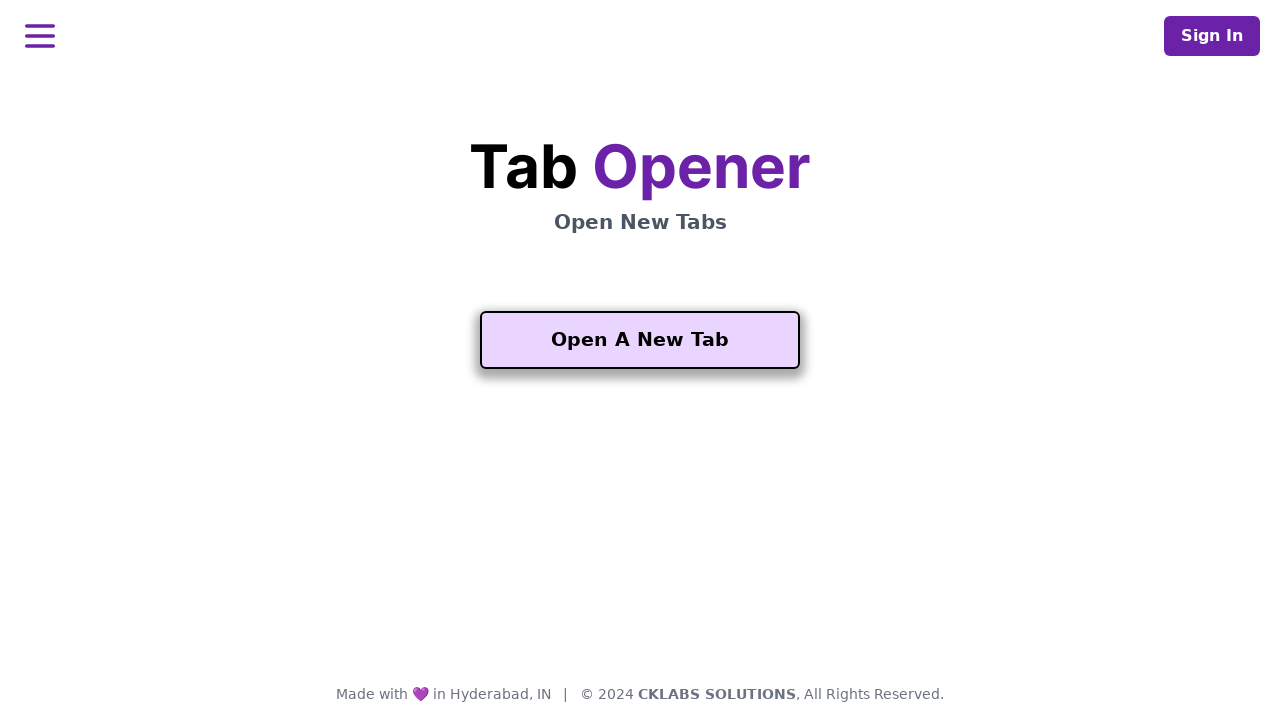

Retrieved message from current tab: 'code: '
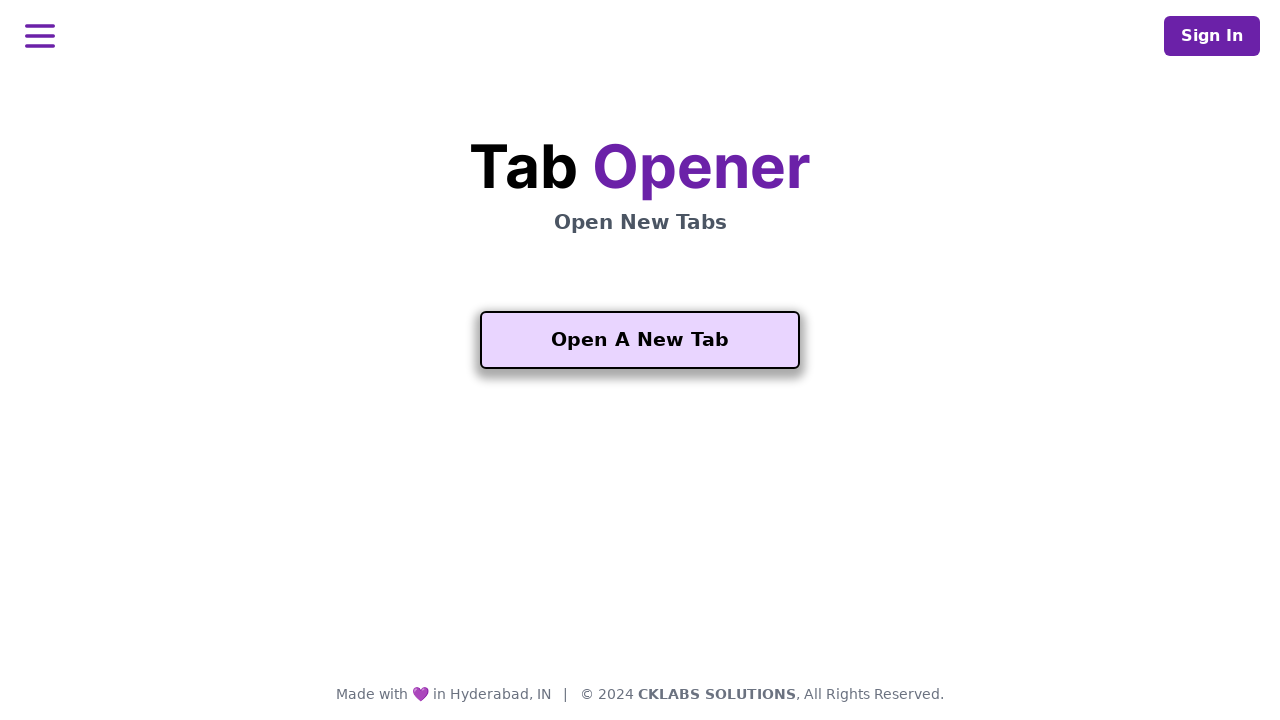

Message does not contain 'release' - opening another tab
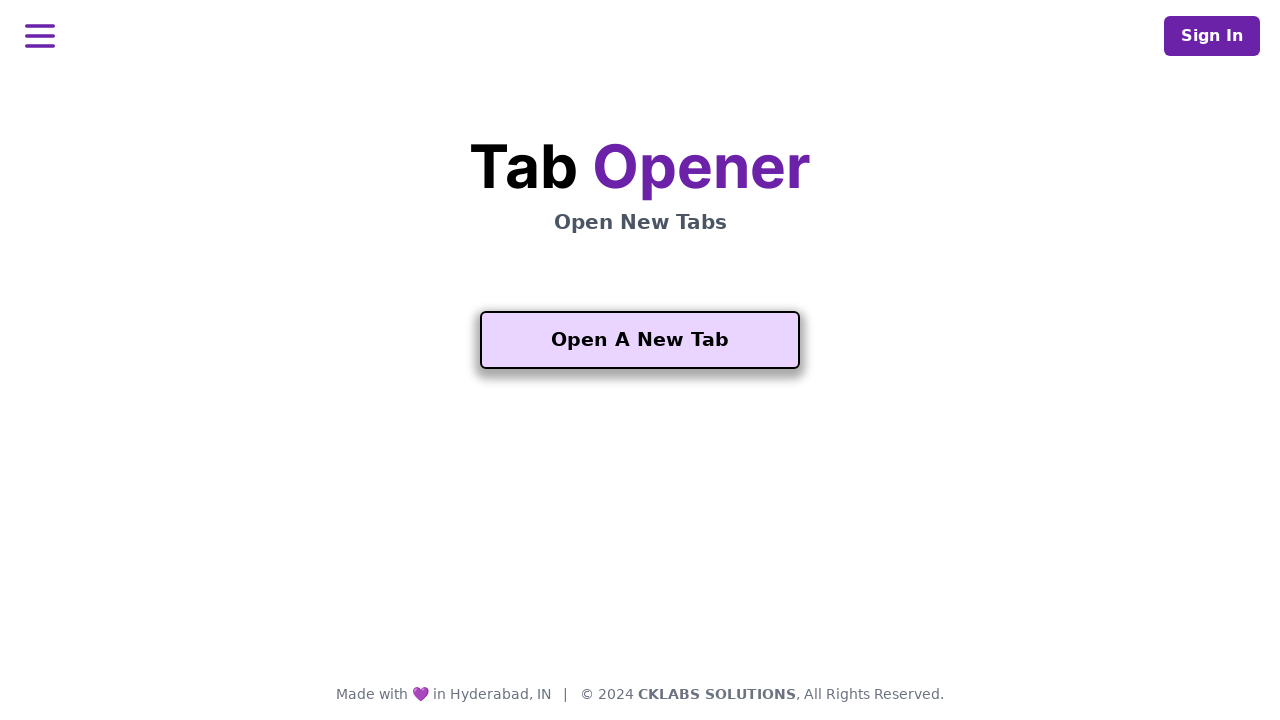

Clicked button to open another tab at (640, 552) on xpath=//button[text()='Open Another One']
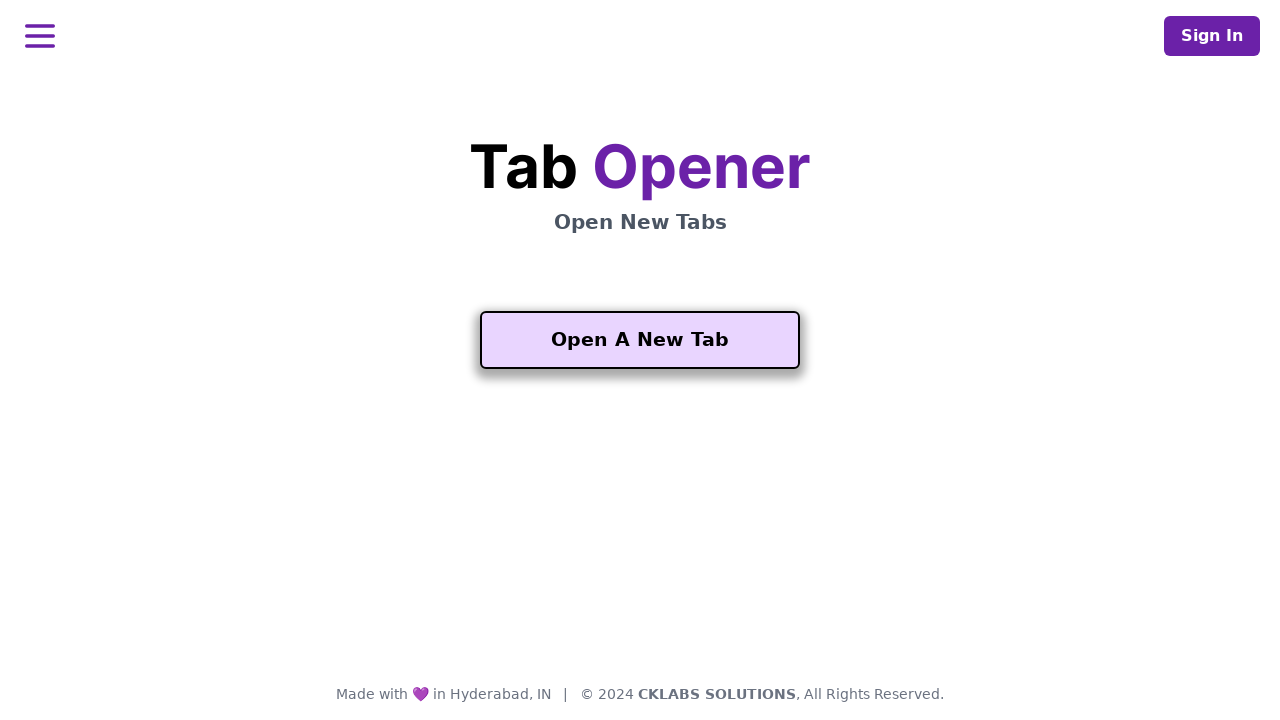

Found 5 currently open tabs
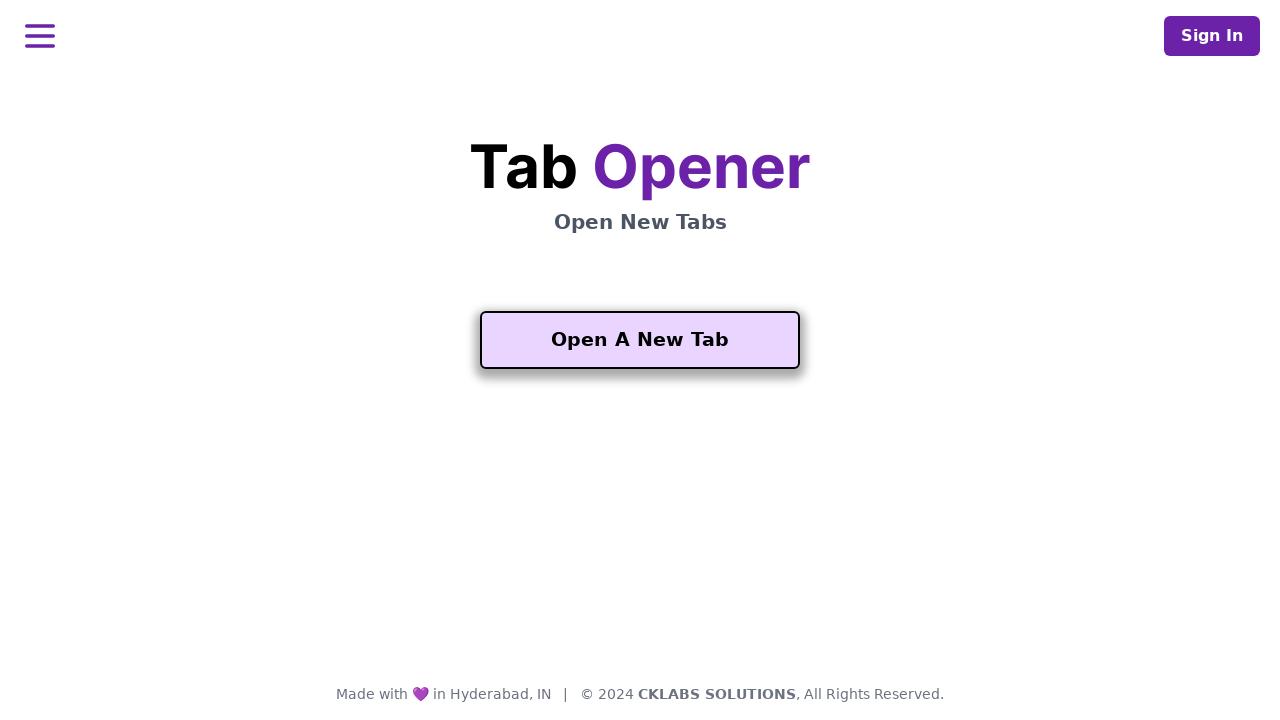

Retrieved message from current tab: 'code: circumstance'
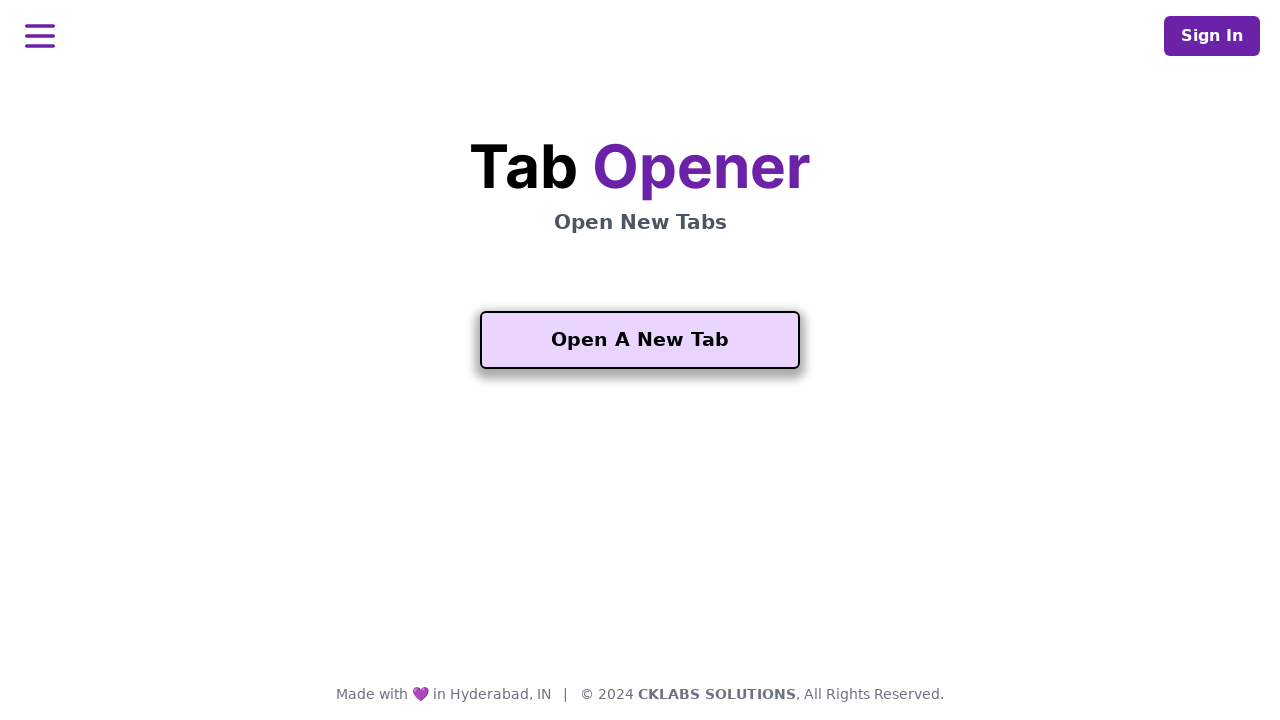

Message does not contain 'release' - opening another tab
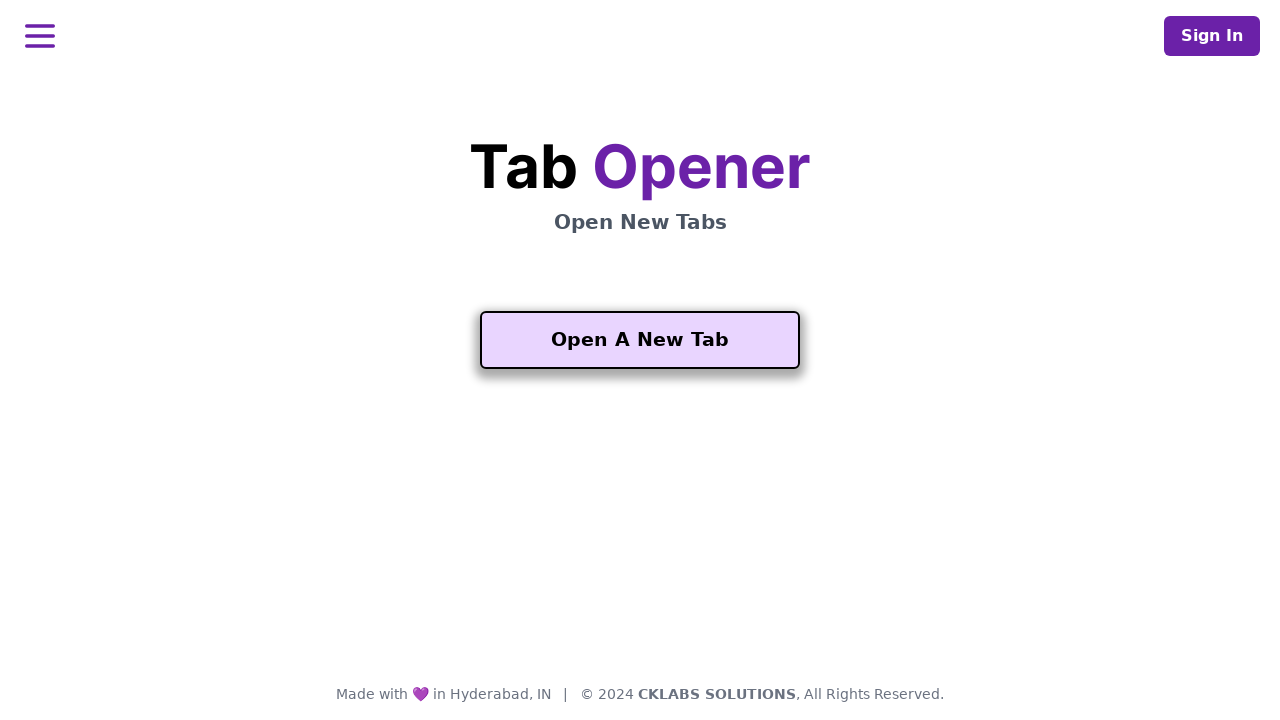

Clicked button to open another tab at (640, 552) on xpath=//button[text()='Open Another One']
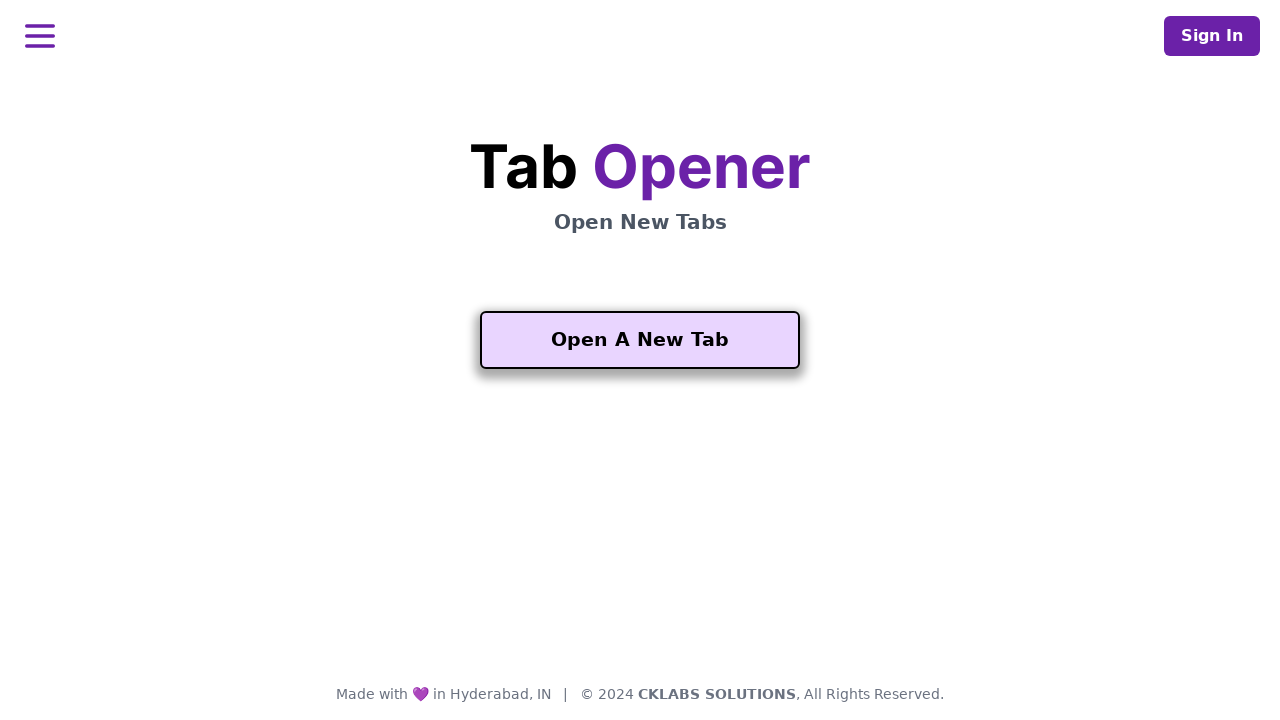

Found 6 currently open tabs
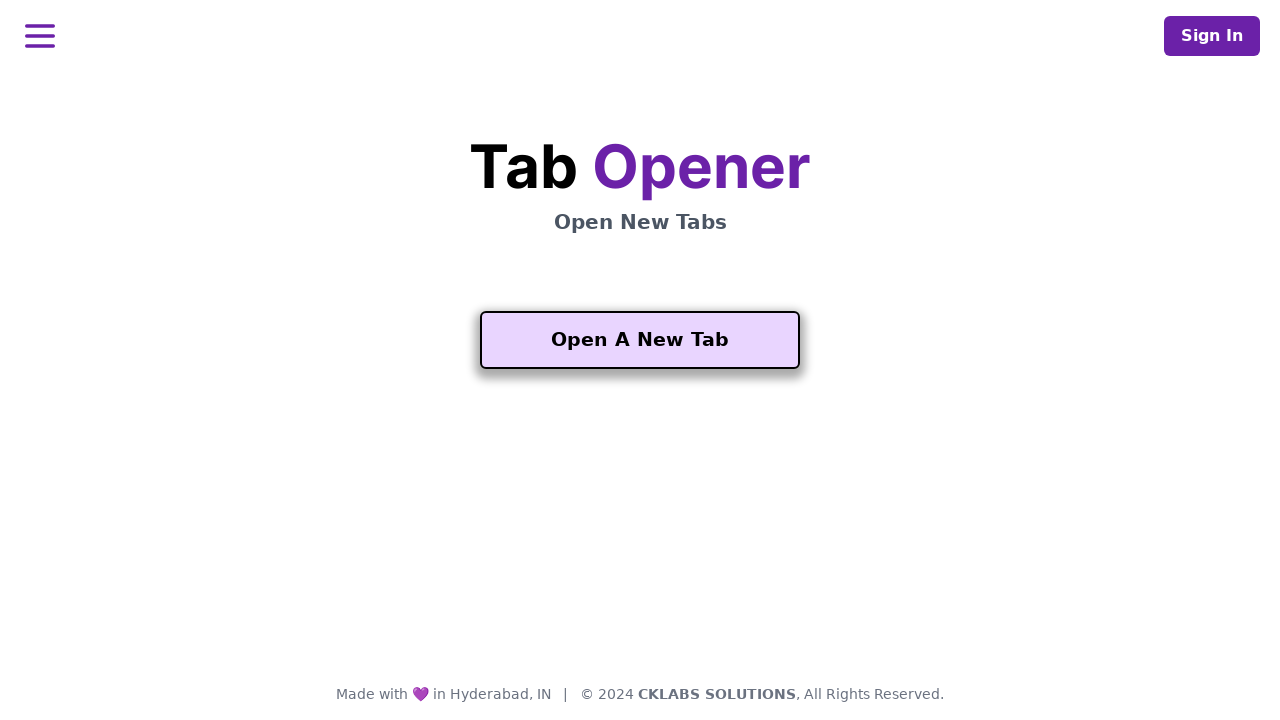

Retrieved message from current tab: 'code: ingredient'
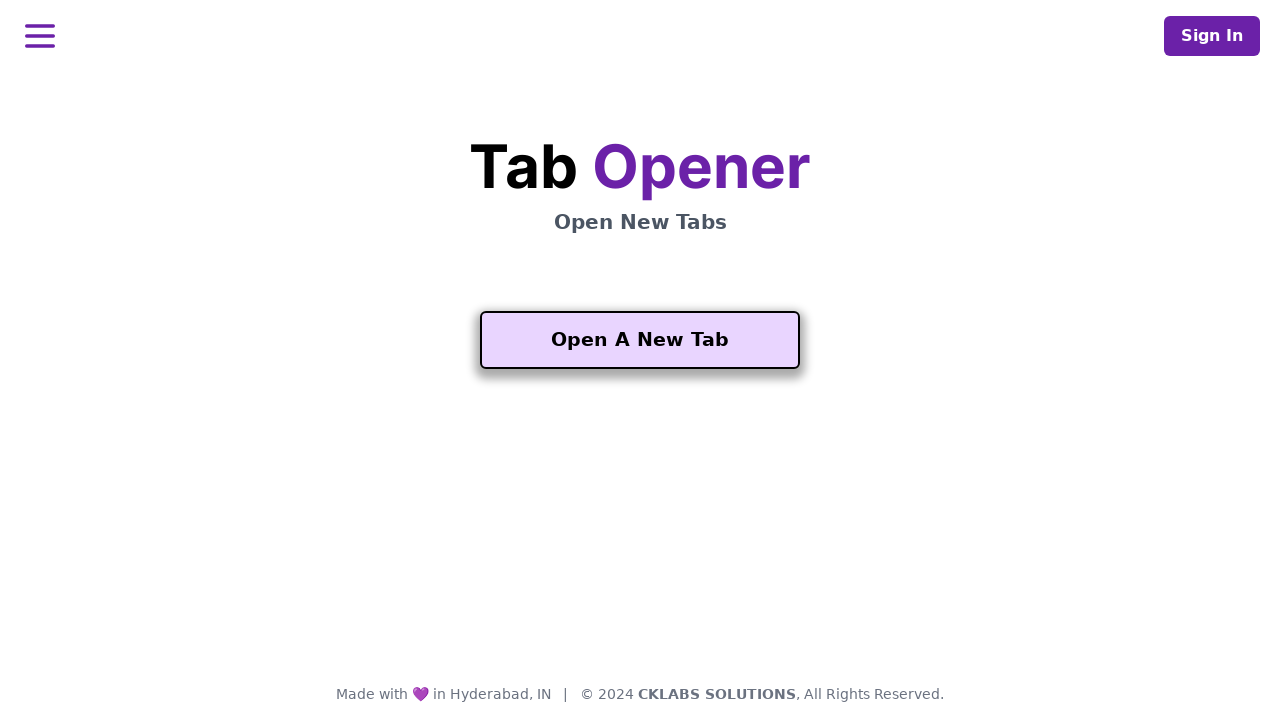

Message does not contain 'release' - opening another tab
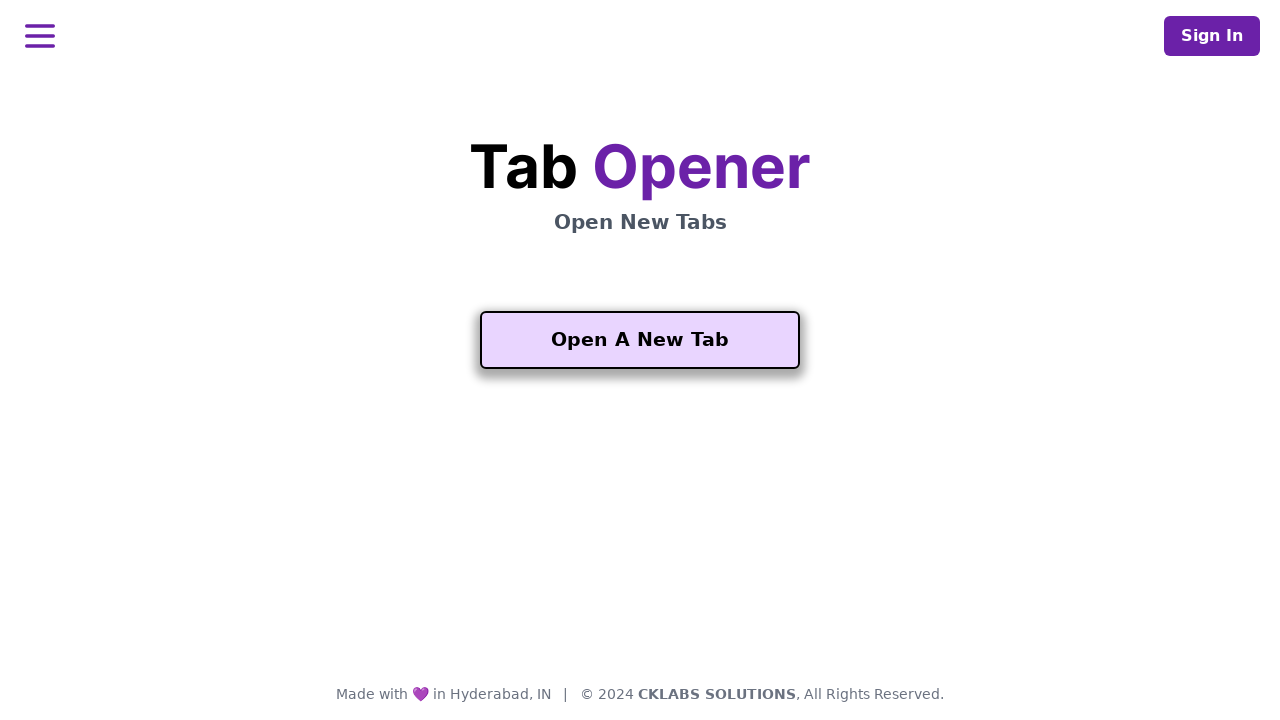

Clicked button to open another tab at (640, 552) on xpath=//button[text()='Open Another One']
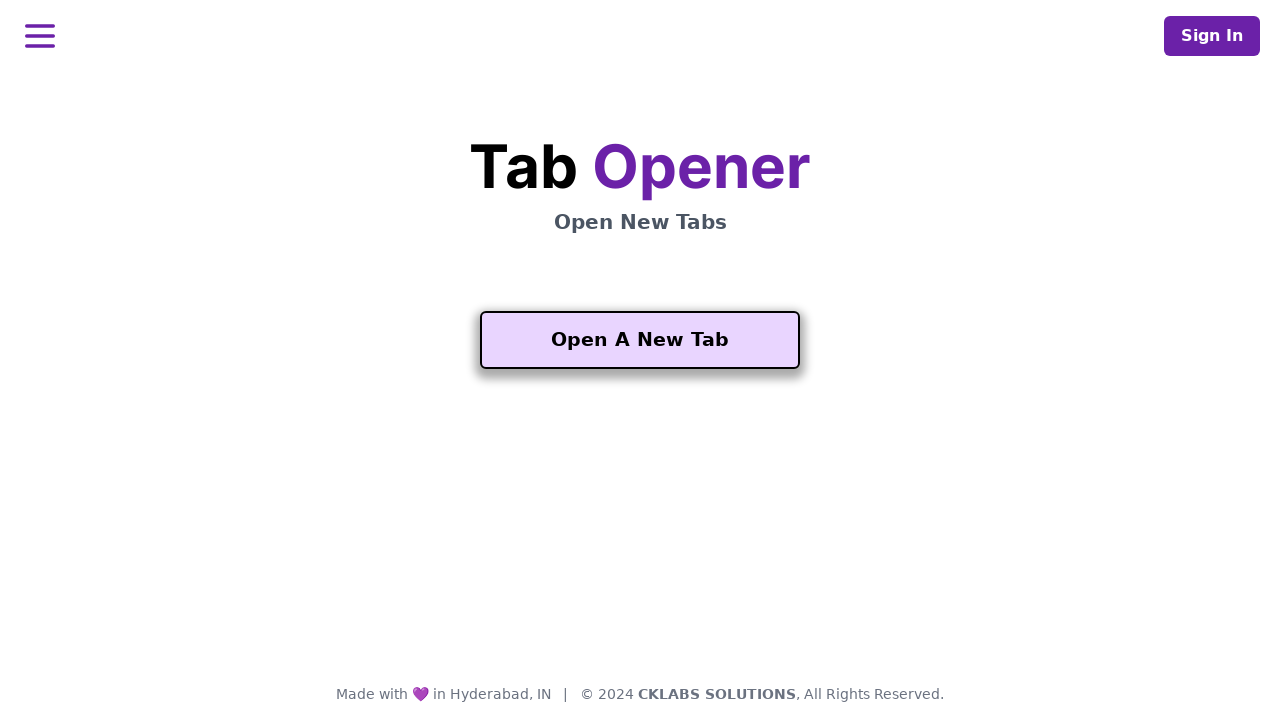

Found 7 currently open tabs
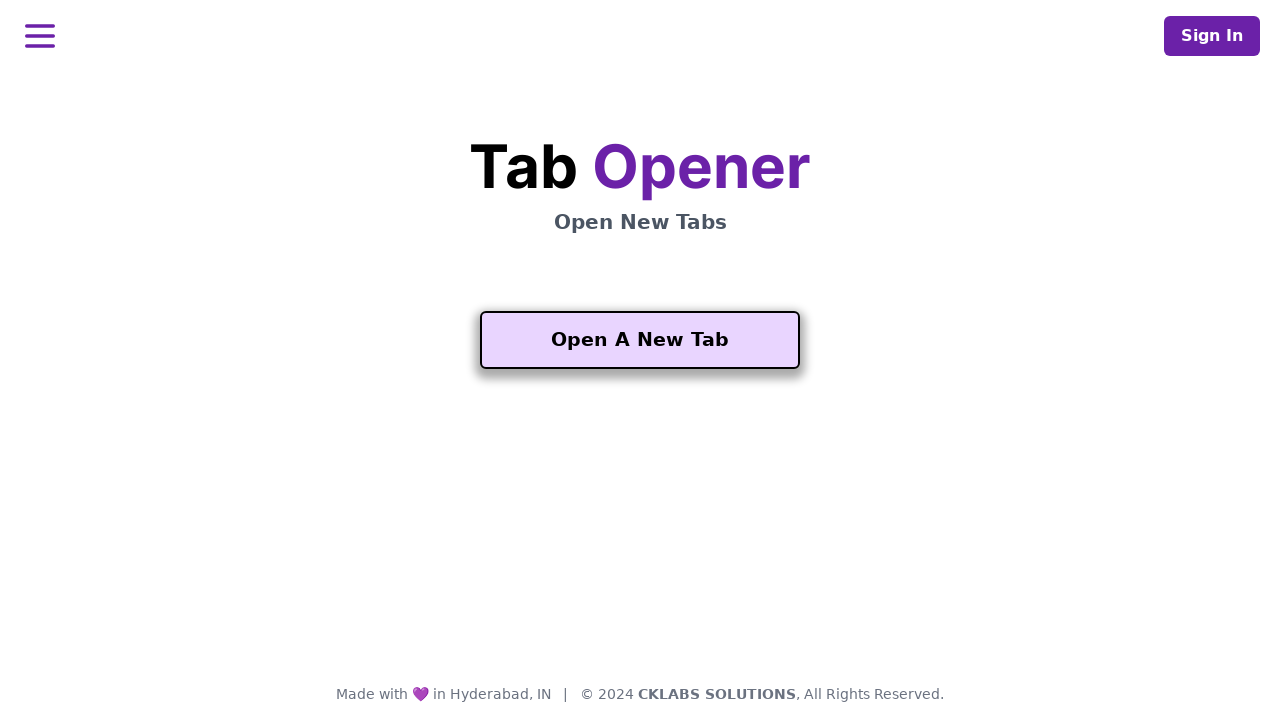

Retrieved message from current tab: 'code: yourself'
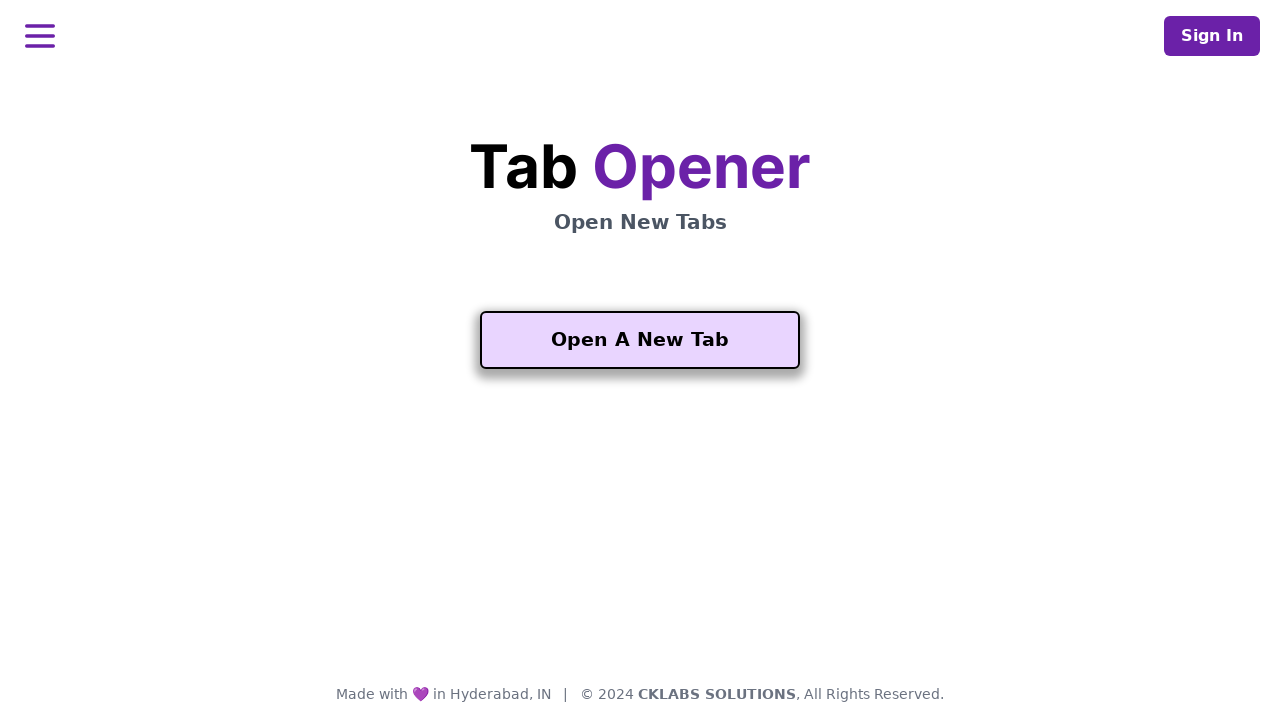

Message does not contain 'release' - opening another tab
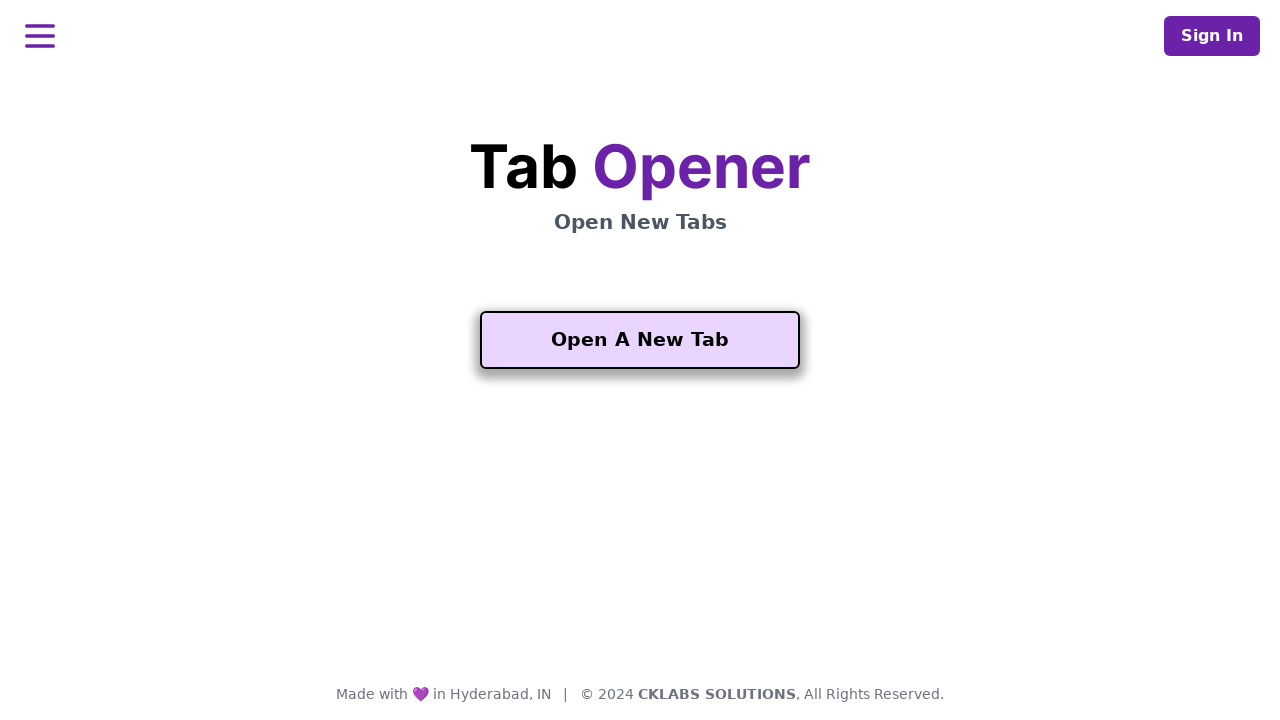

Clicked button to open another tab at (640, 552) on xpath=//button[text()='Open Another One']
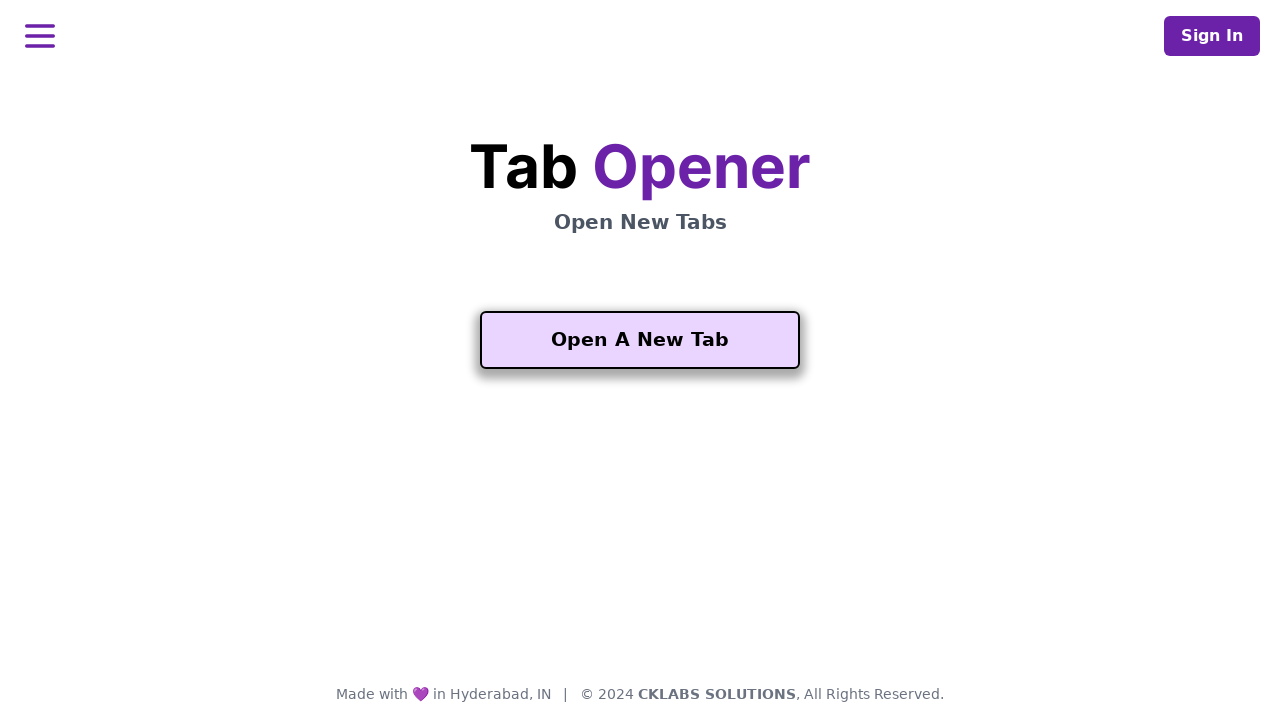

Found 8 currently open tabs
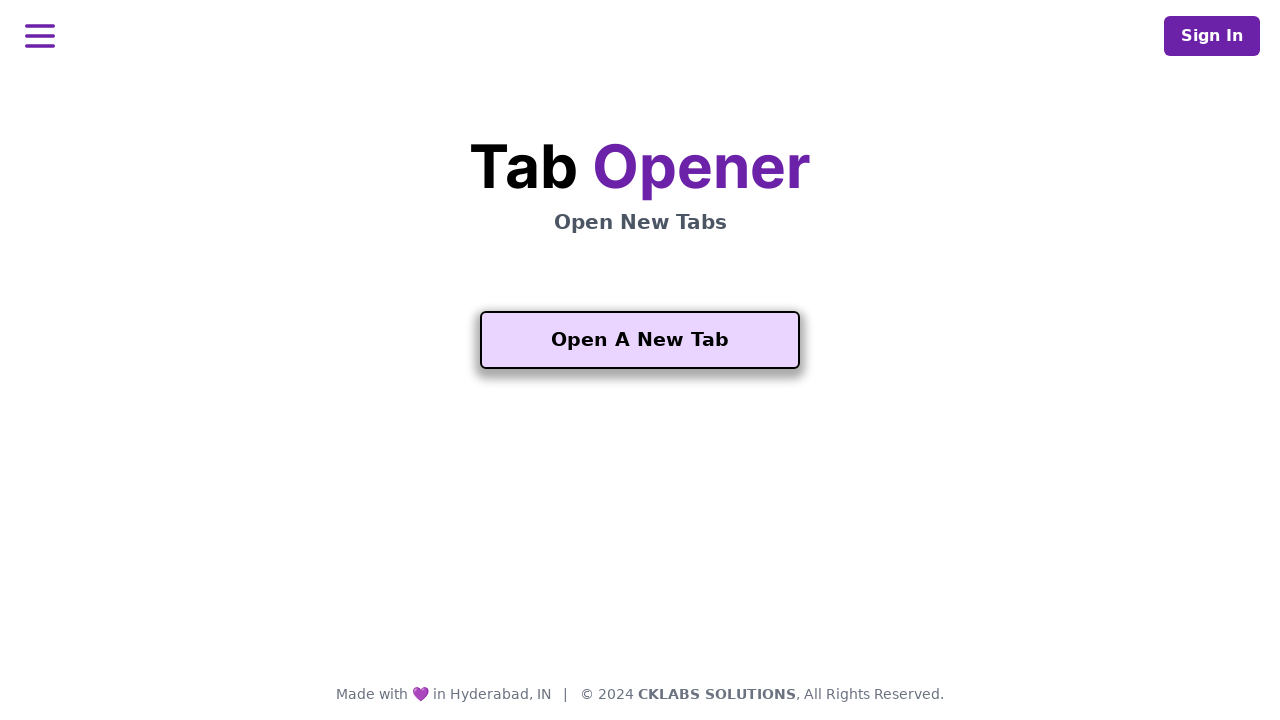

Retrieved message from current tab: 'code: cross'
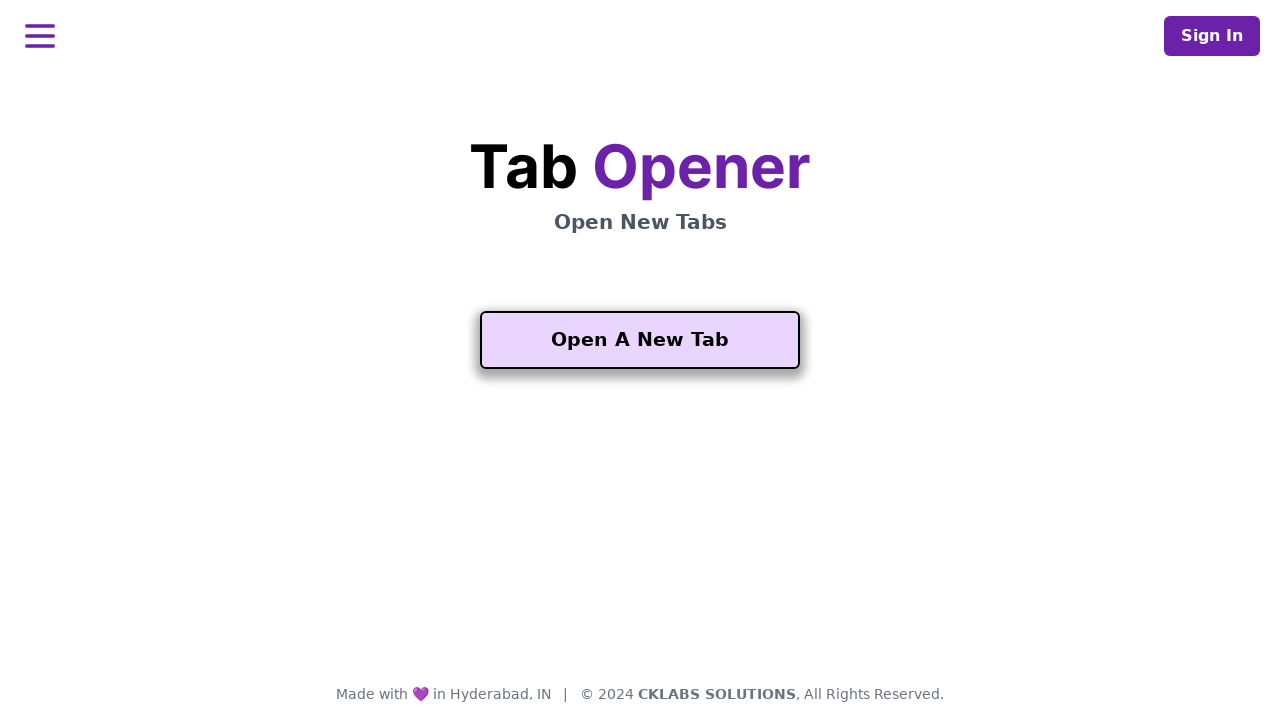

Message does not contain 'release' - opening another tab
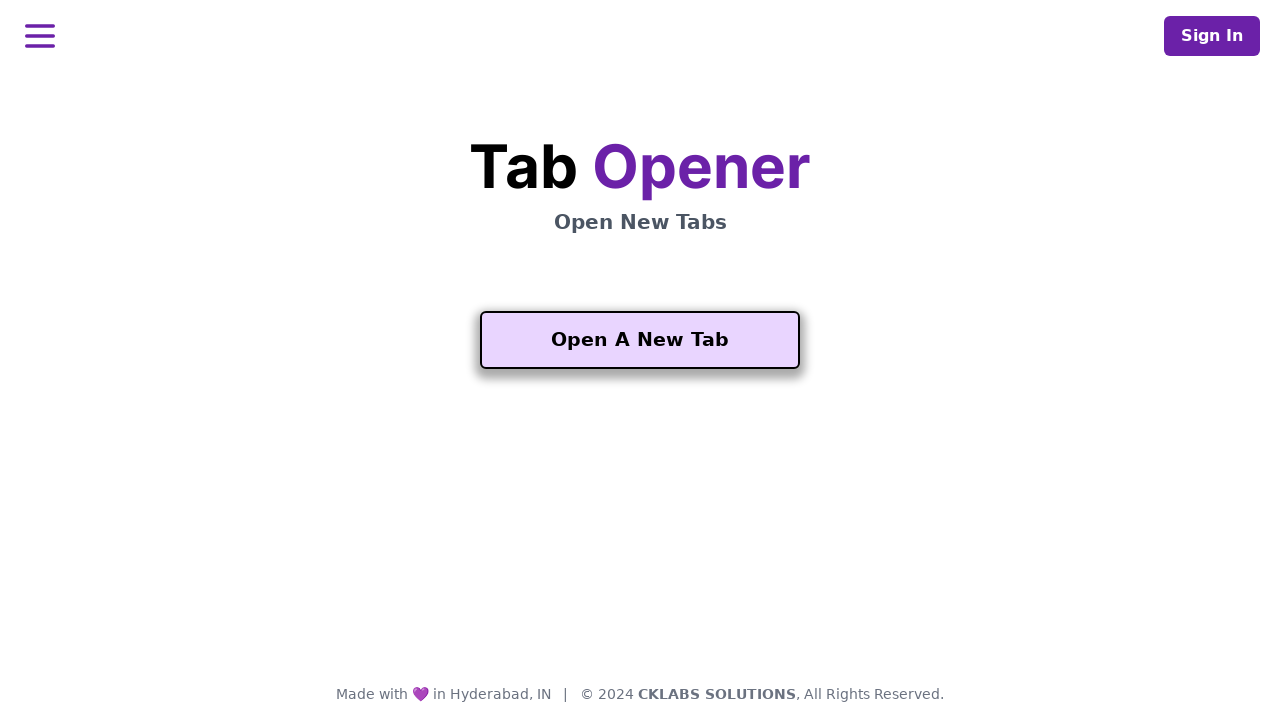

Clicked button to open another tab at (640, 552) on xpath=//button[text()='Open Another One']
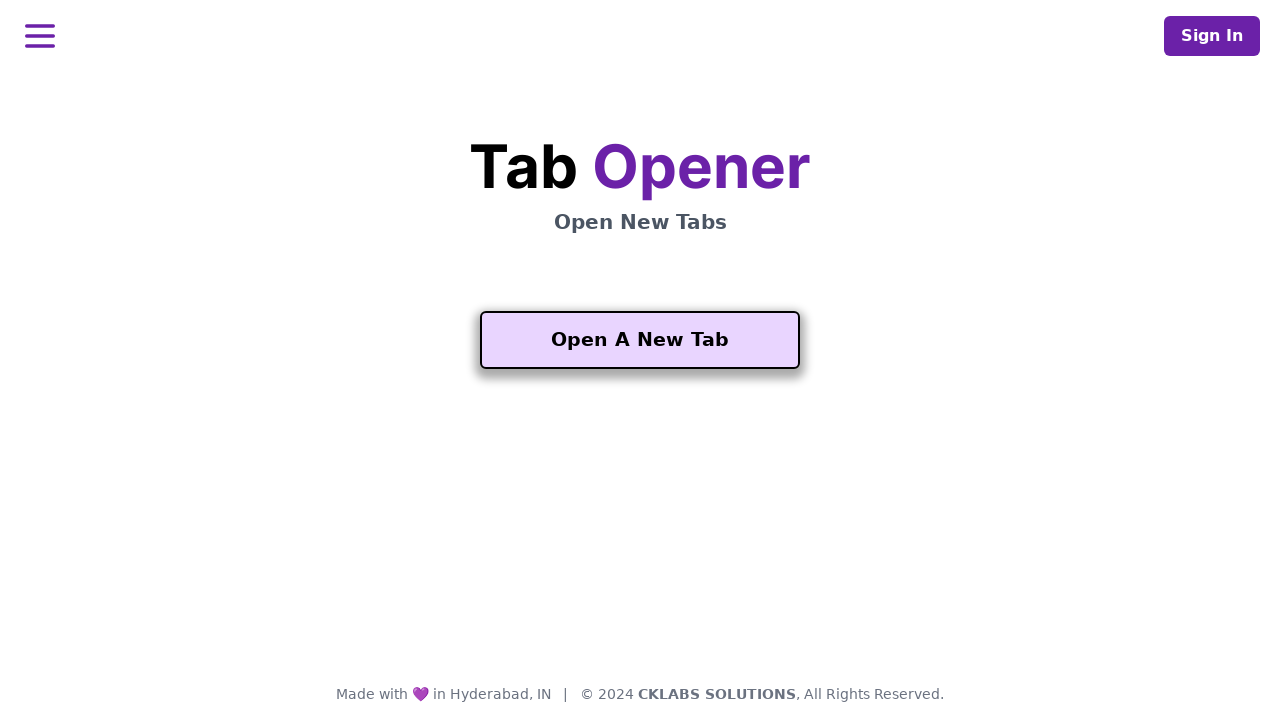

Found 9 currently open tabs
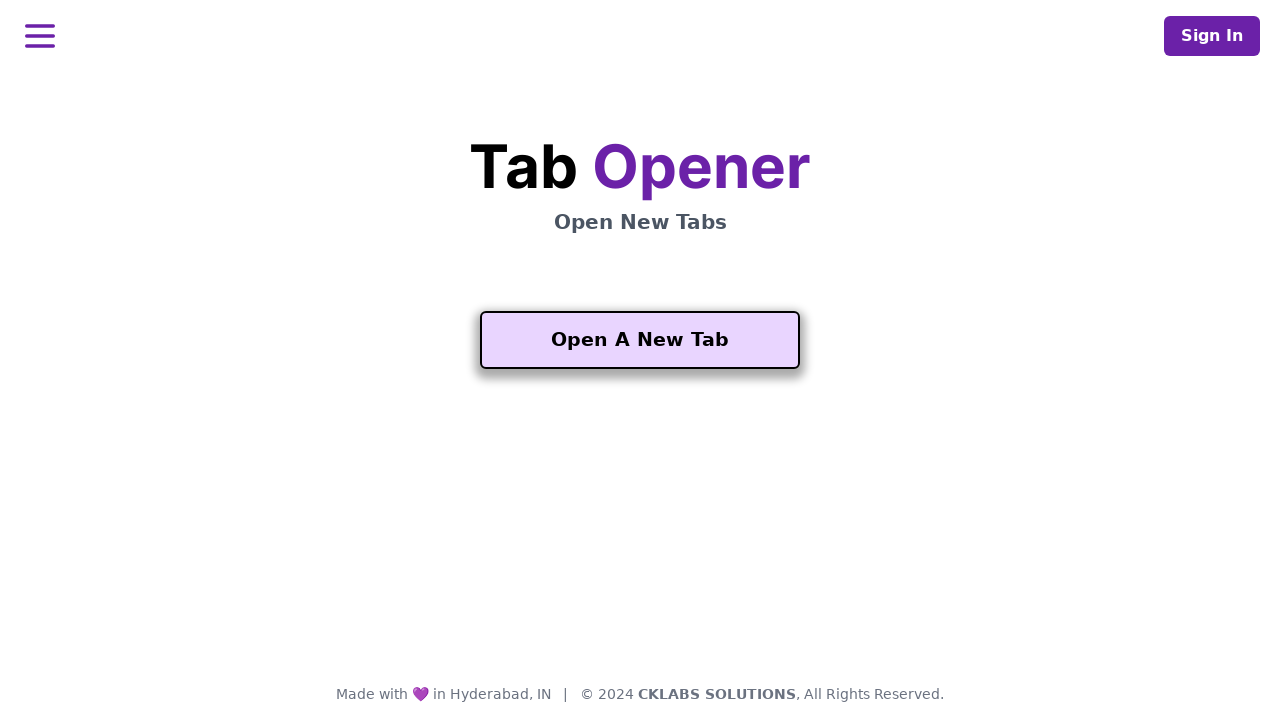

Retrieved message from current tab: 'code: ingredient'
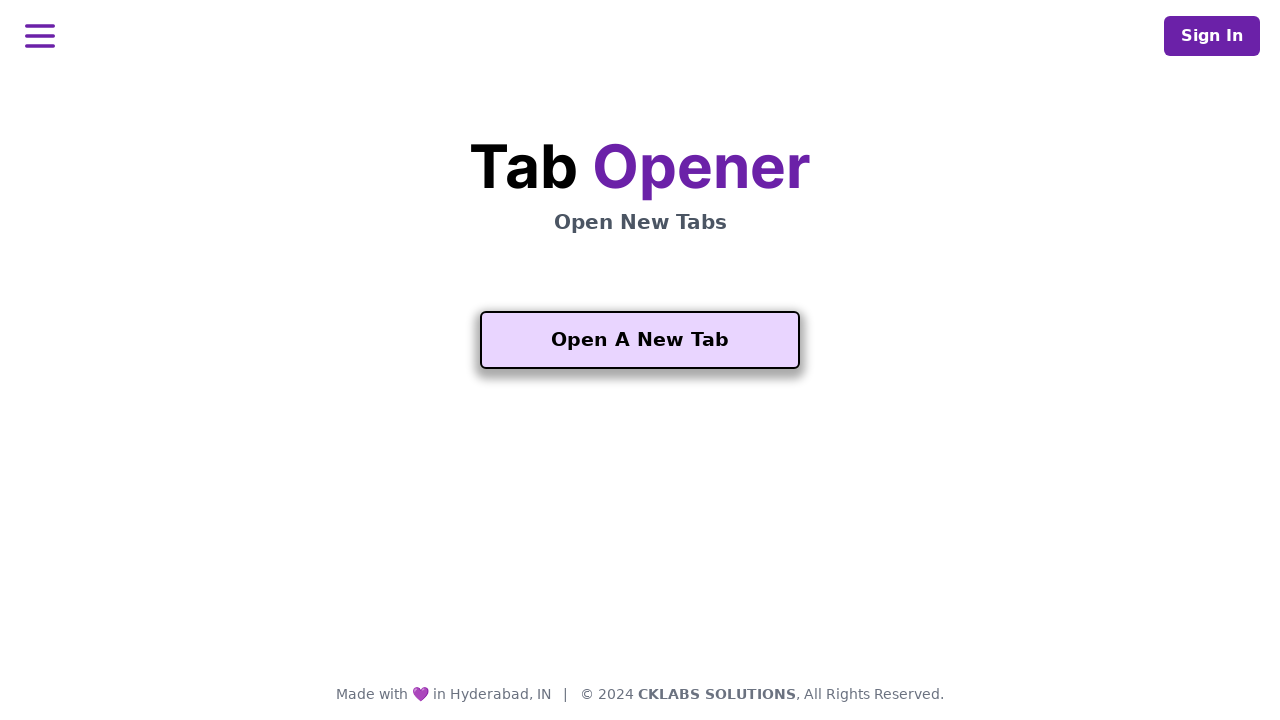

Message does not contain 'release' - opening another tab
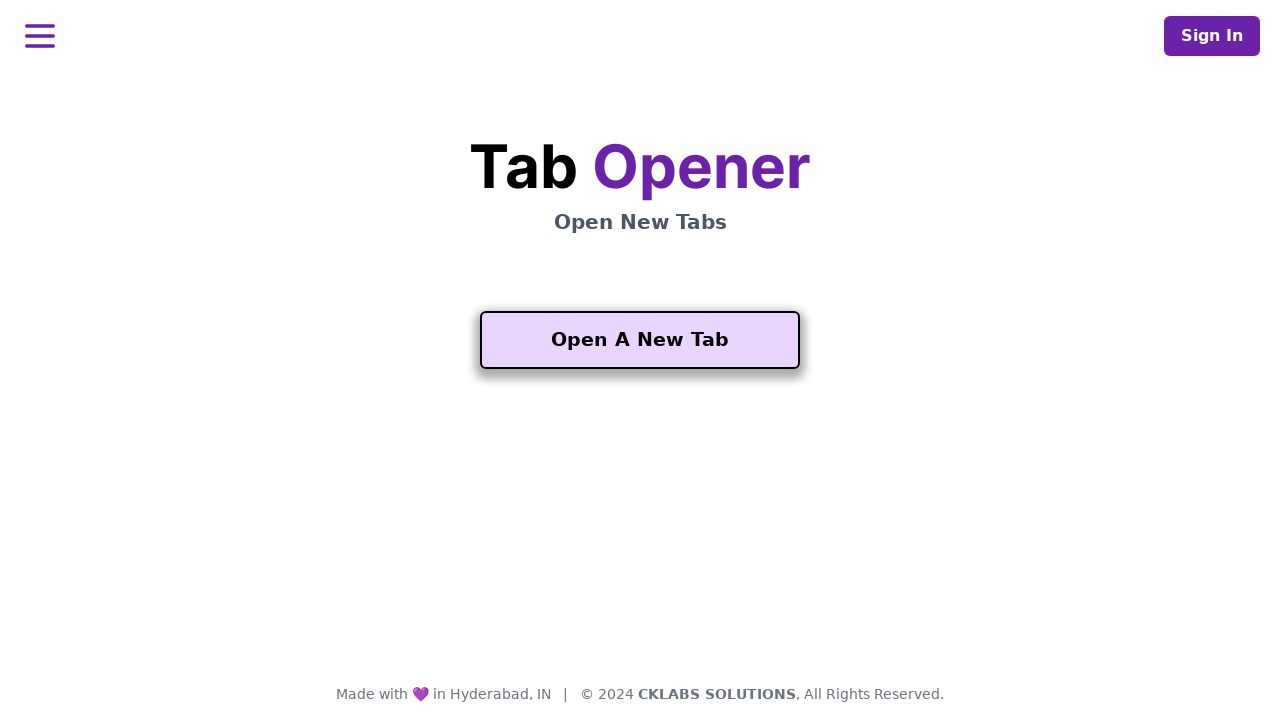

Clicked button to open another tab at (640, 552) on xpath=//button[text()='Open Another One']
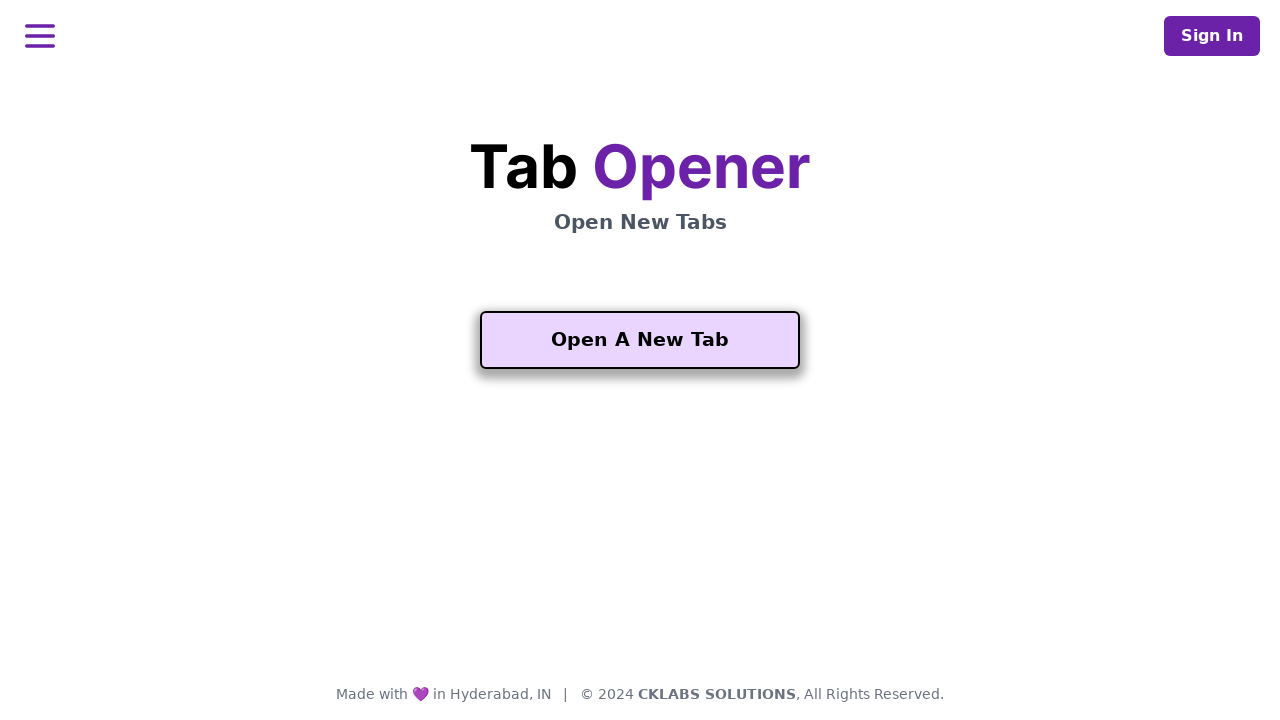

Found 10 currently open tabs
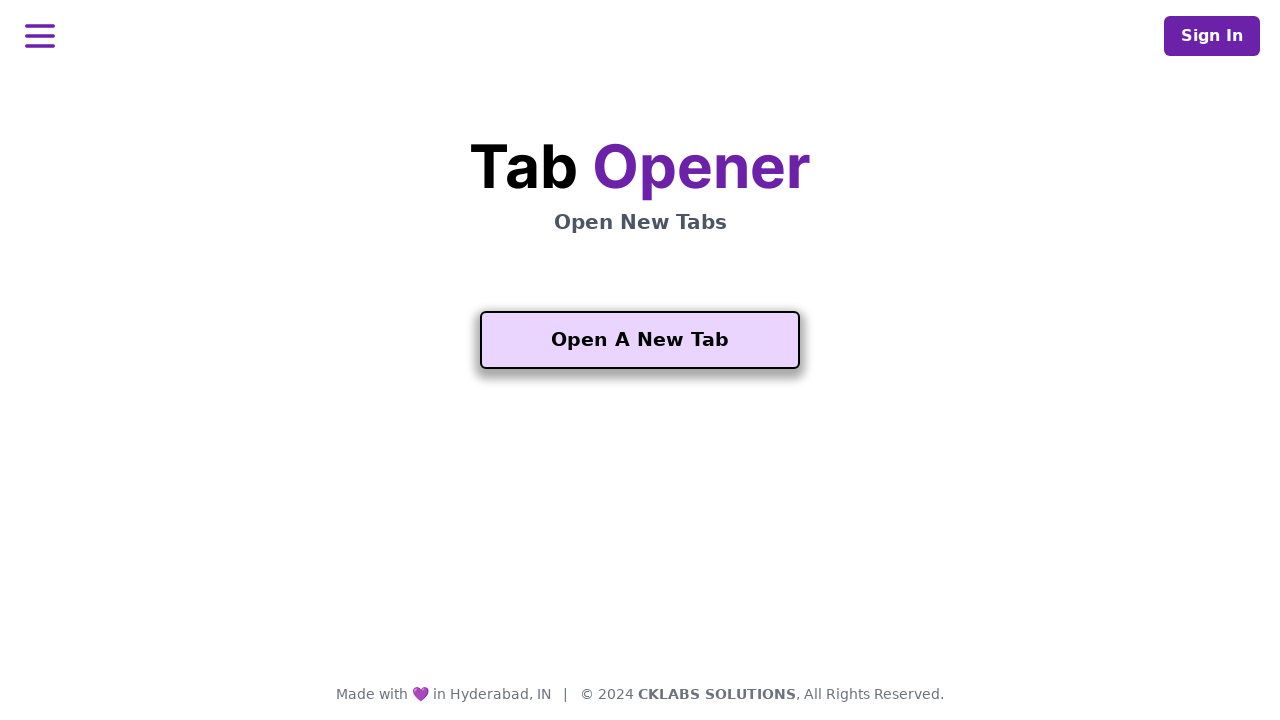

Retrieved message from current tab: 'code: circumstance'
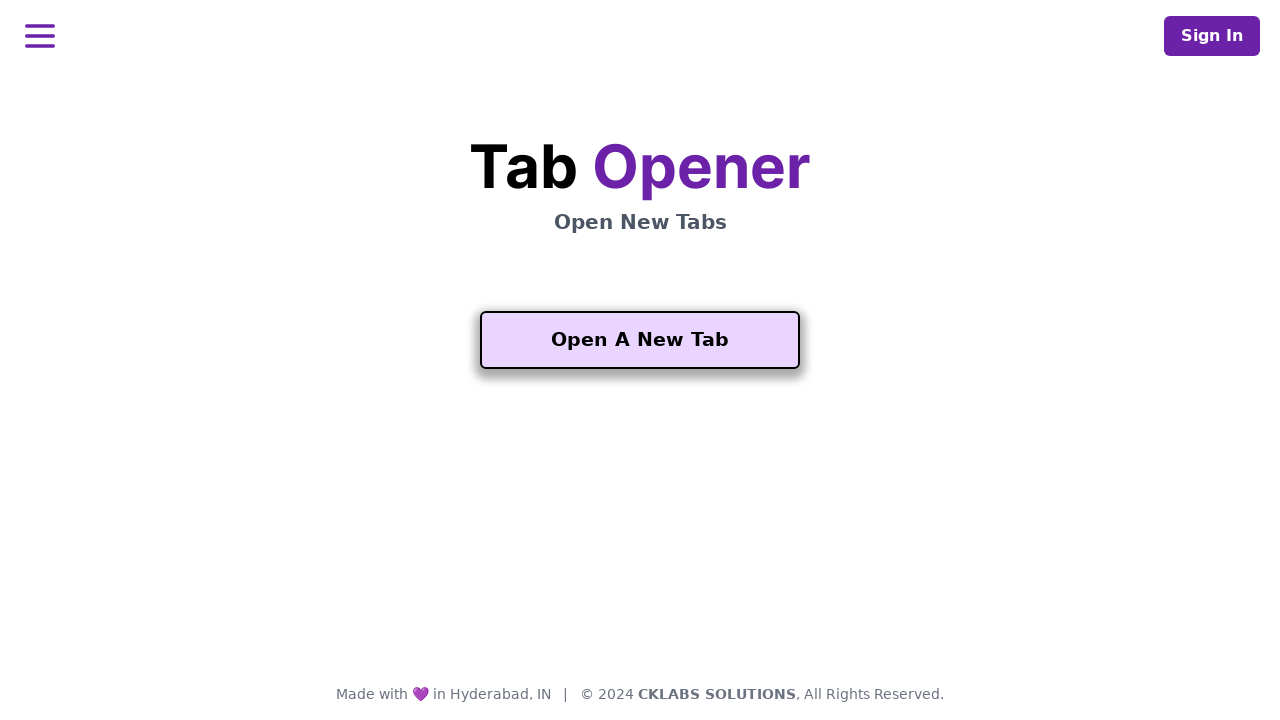

Message does not contain 'release' - opening another tab
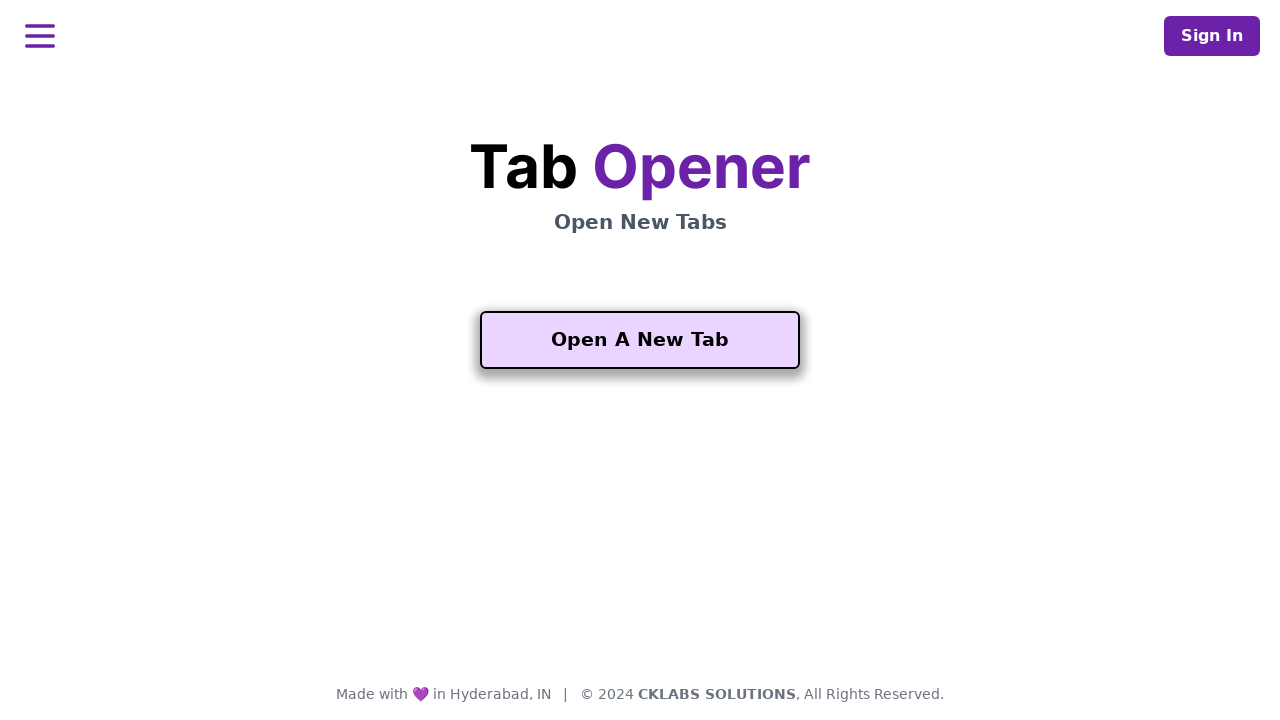

Clicked button to open another tab at (640, 552) on xpath=//button[text()='Open Another One']
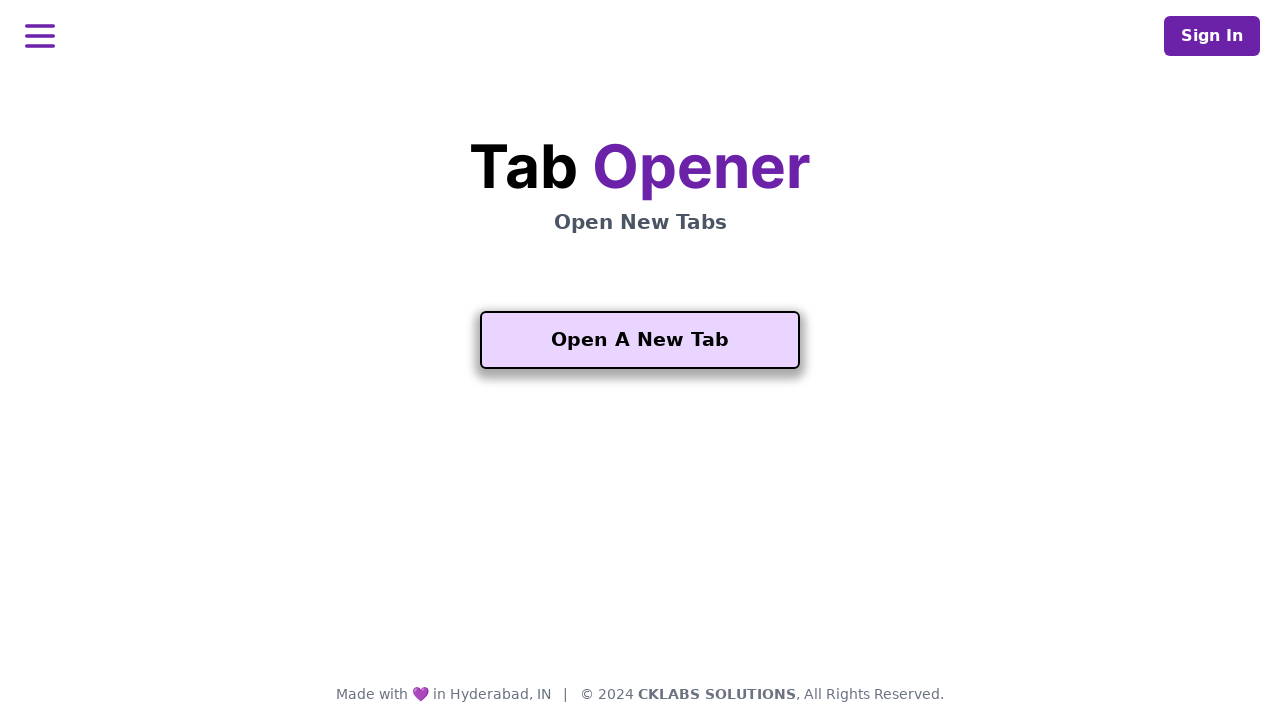

Found 11 currently open tabs
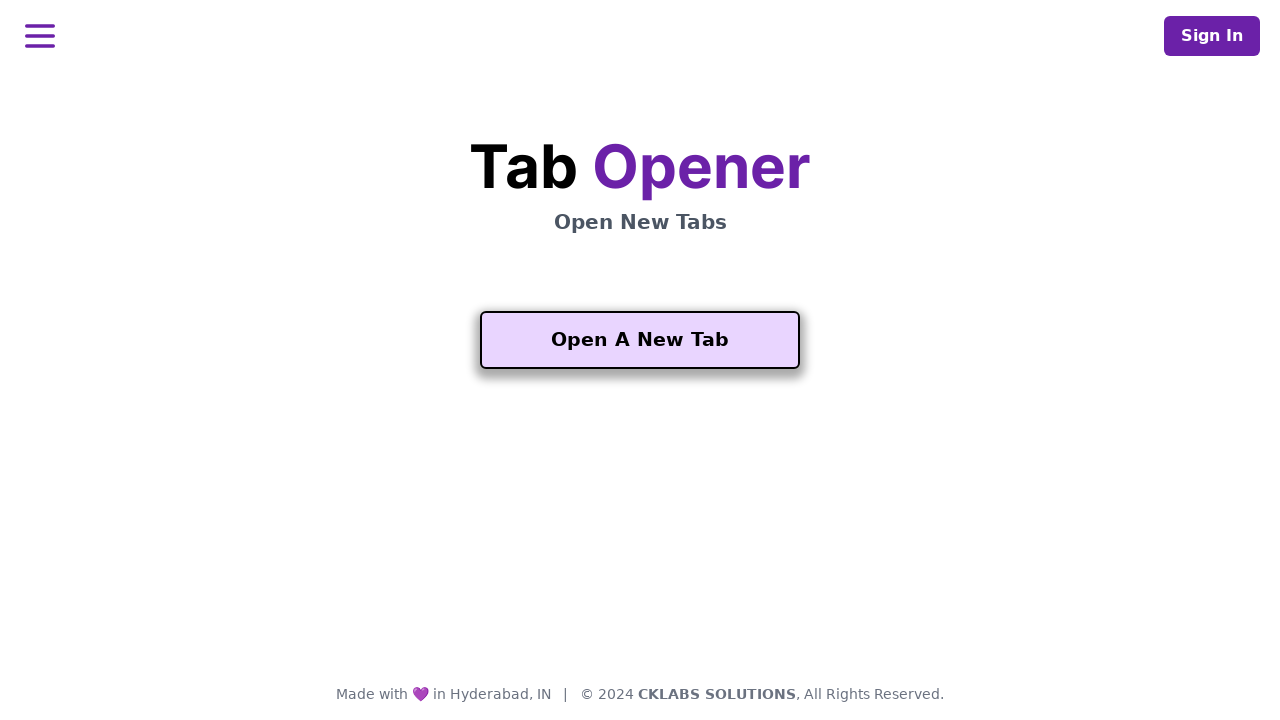

Retrieved message from current tab: 'code: ingredient'
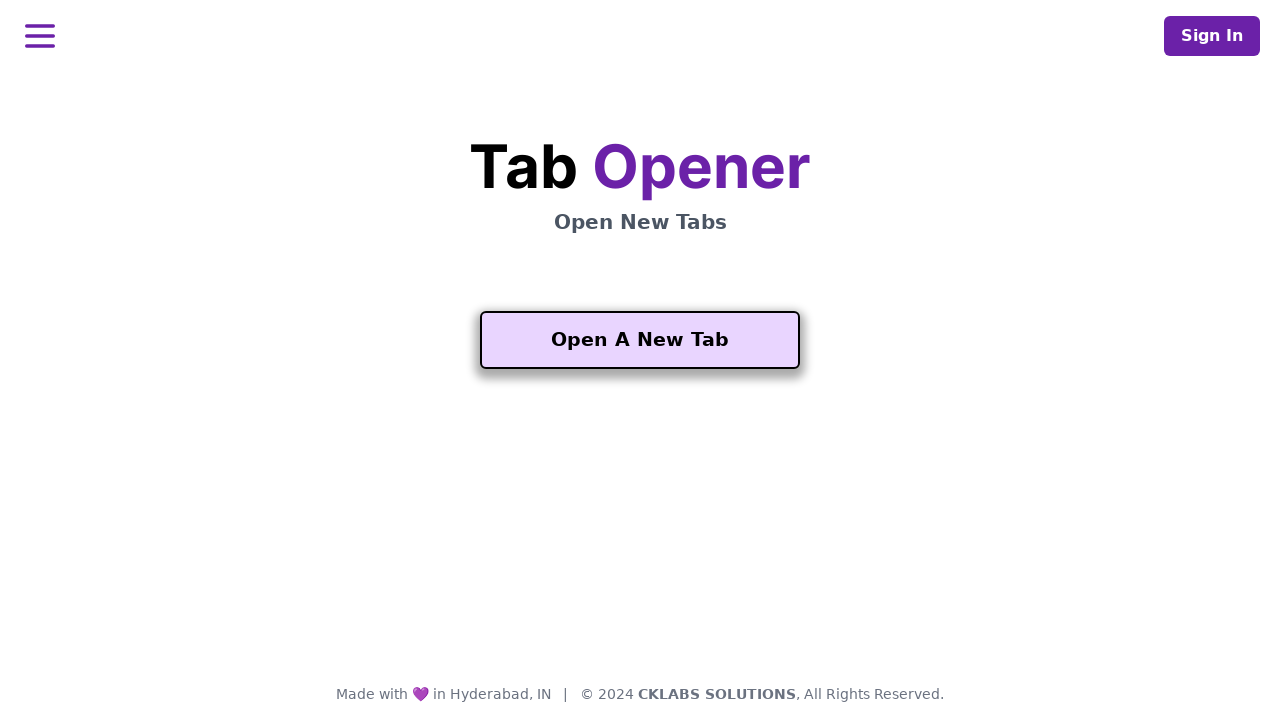

Message does not contain 'release' - opening another tab
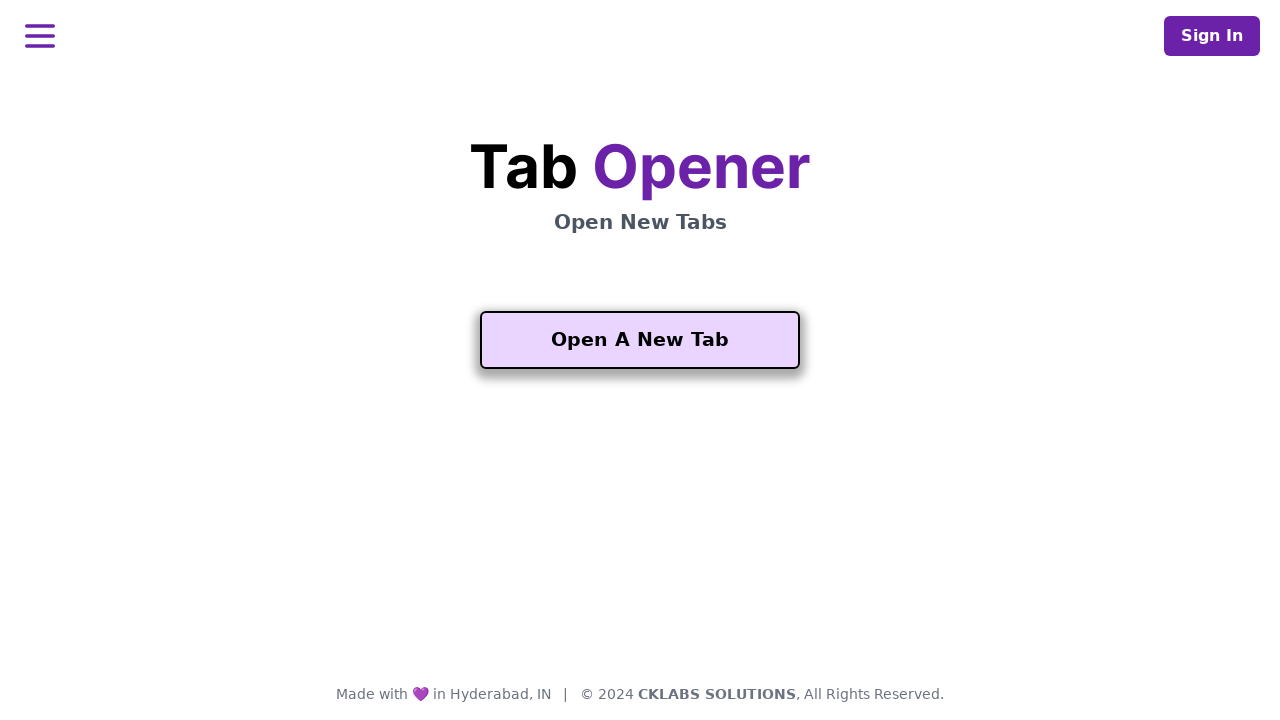

Clicked button to open another tab at (640, 552) on xpath=//button[text()='Open Another One']
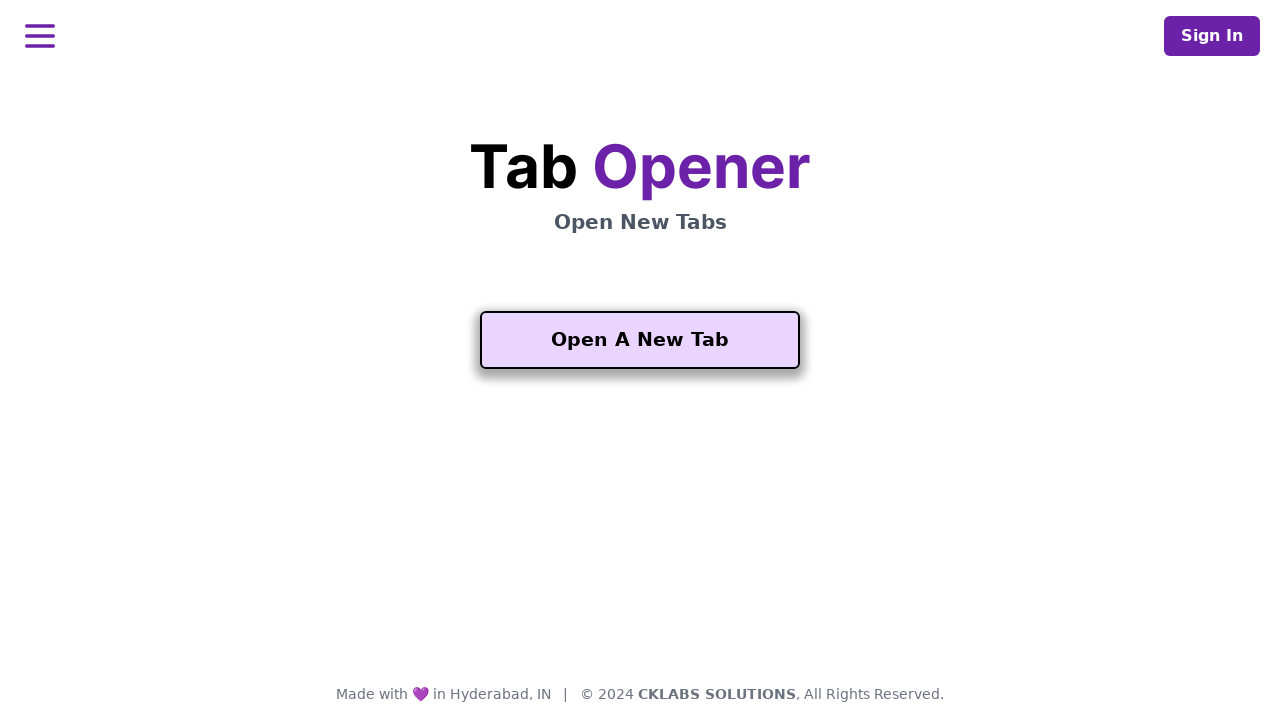

Found 12 currently open tabs
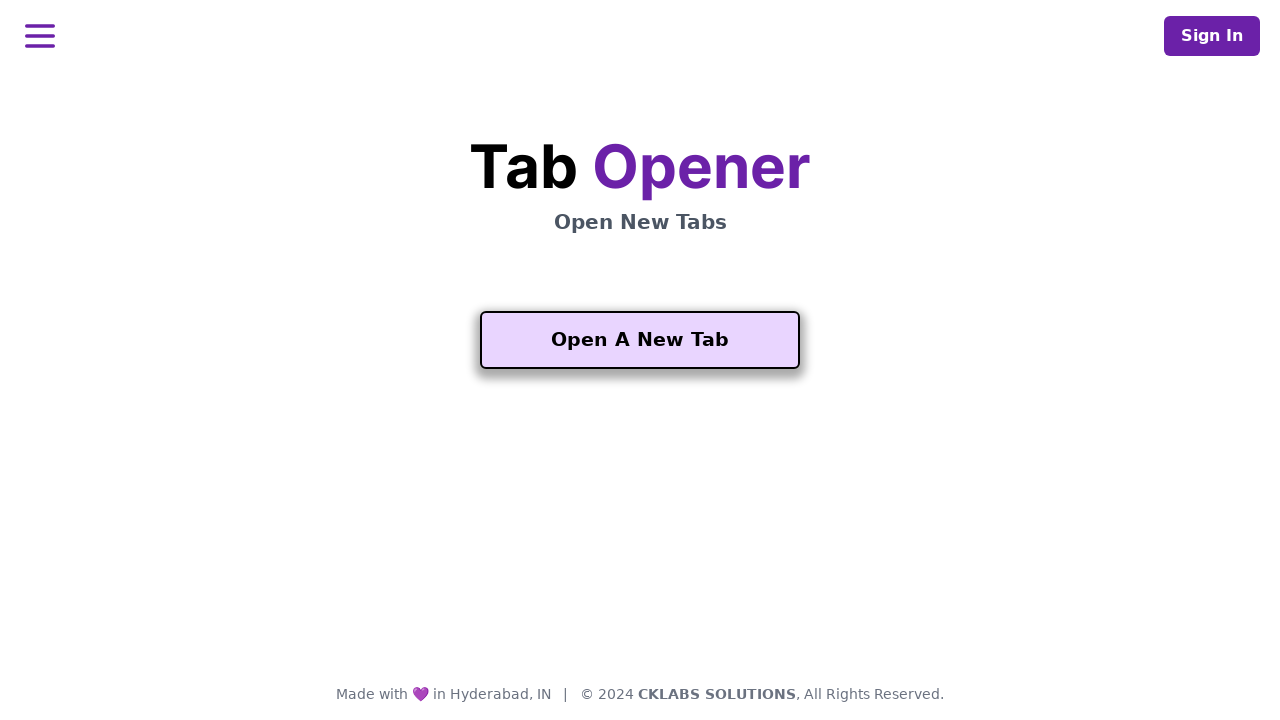

Retrieved message from current tab: 'code: commission'
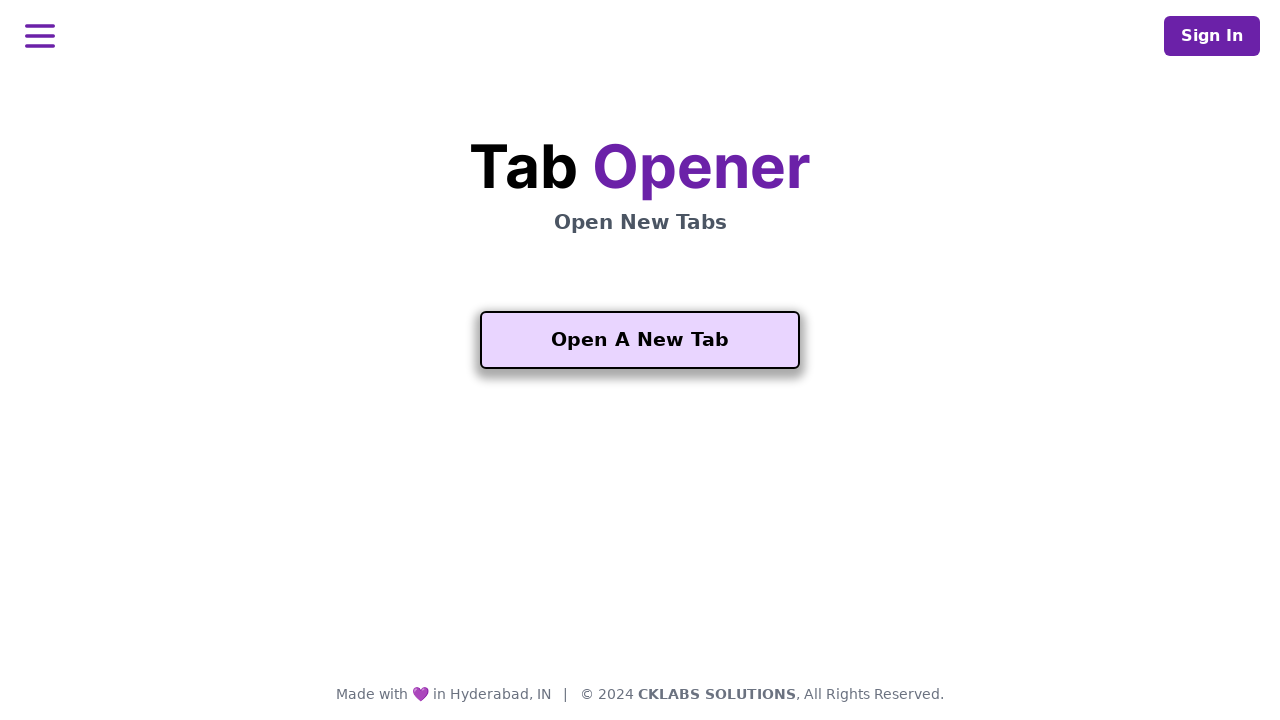

Message does not contain 'release' - opening another tab
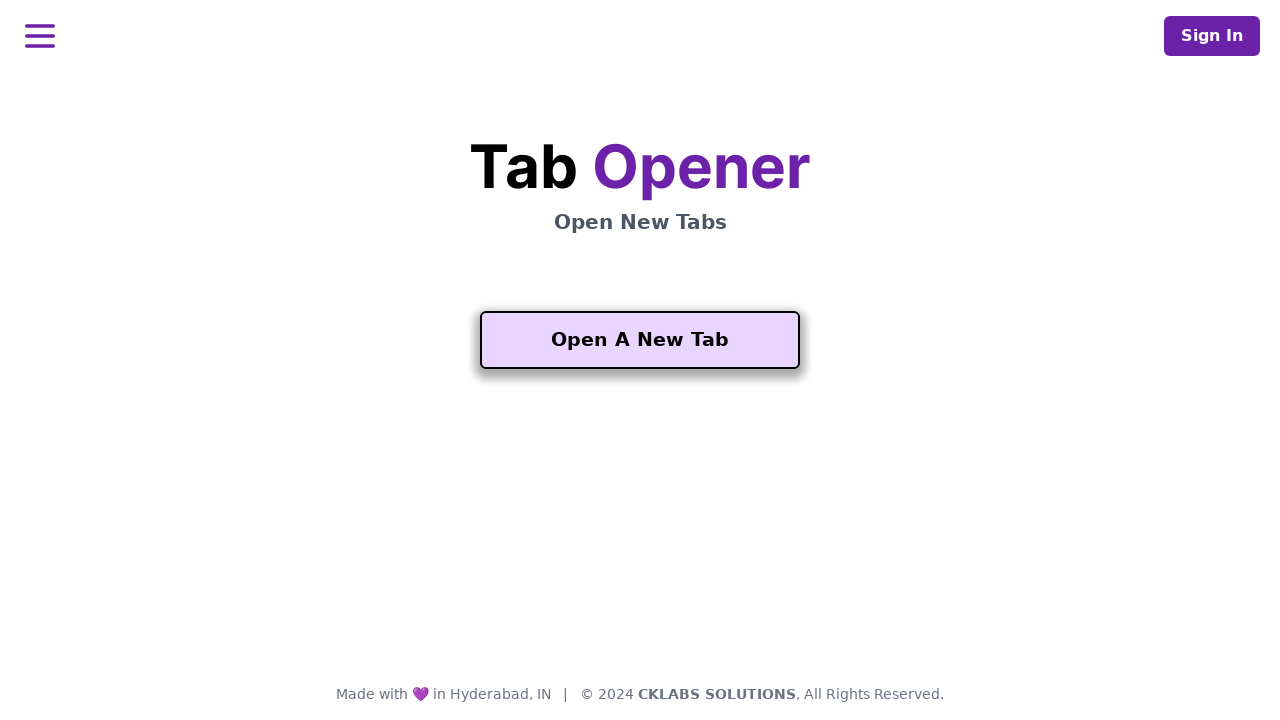

Clicked button to open another tab at (640, 552) on xpath=//button[text()='Open Another One']
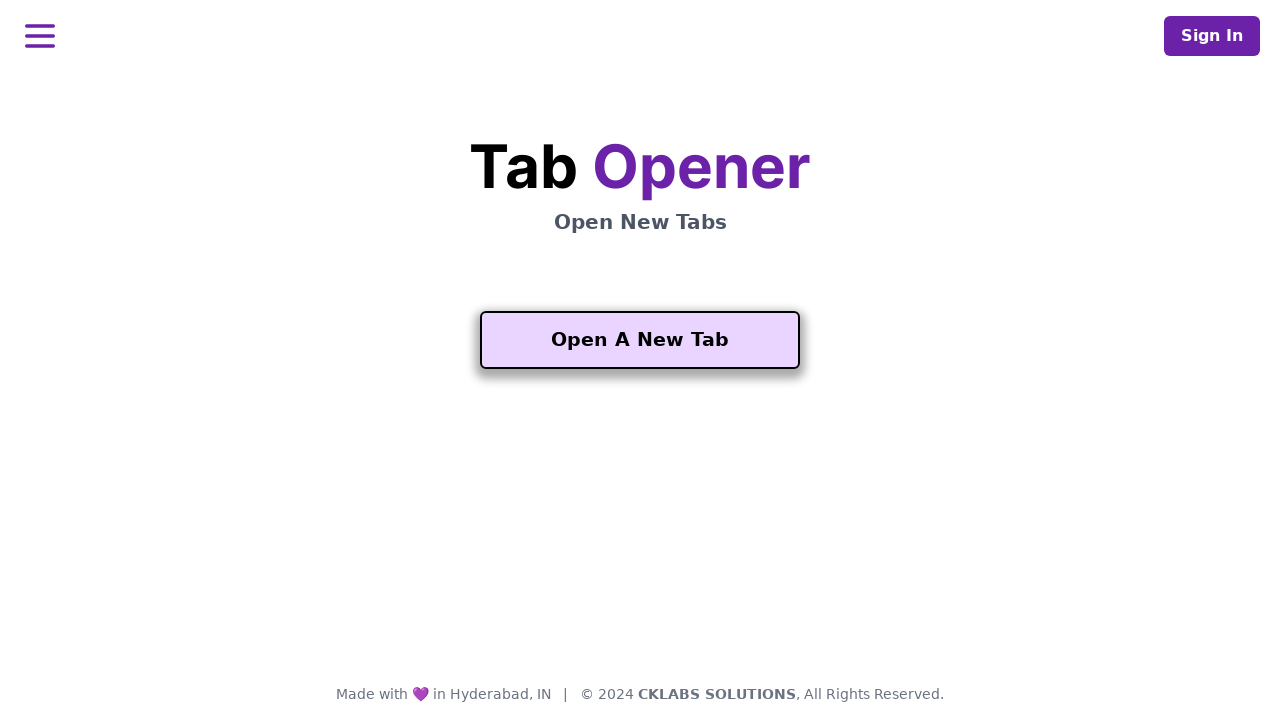

Found 13 currently open tabs
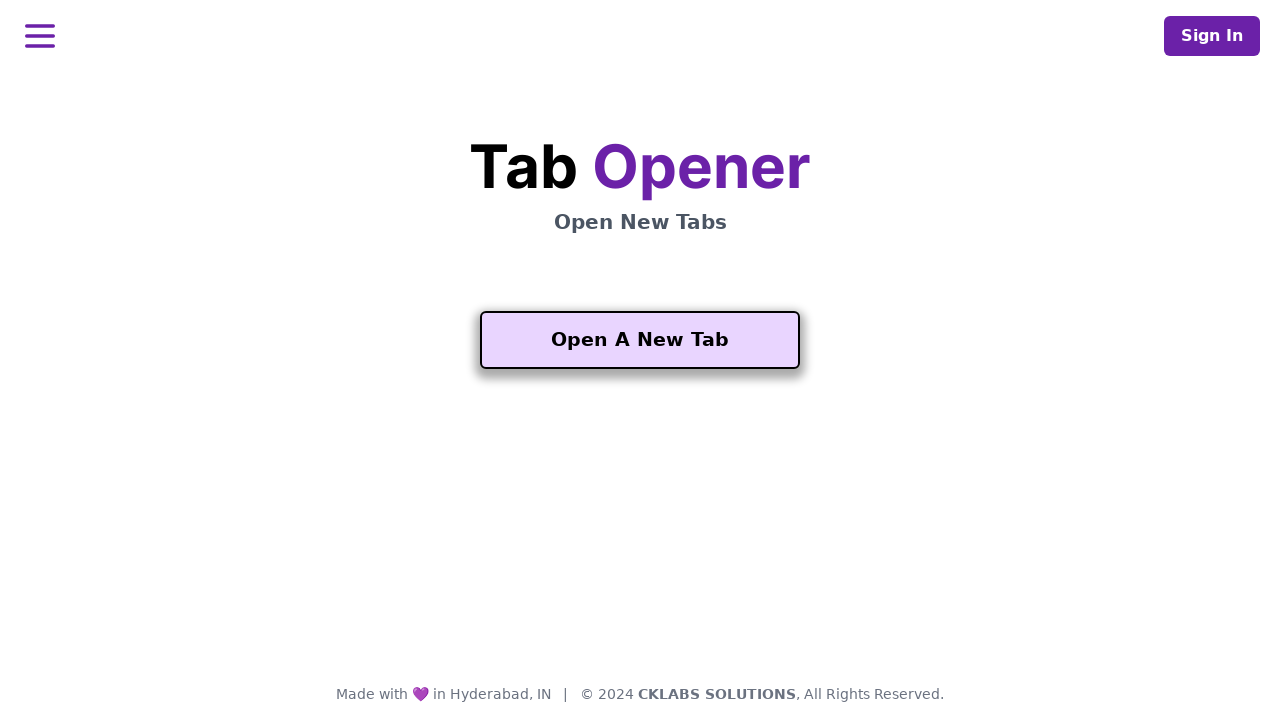

Retrieved message from current tab: 'code: soccer'
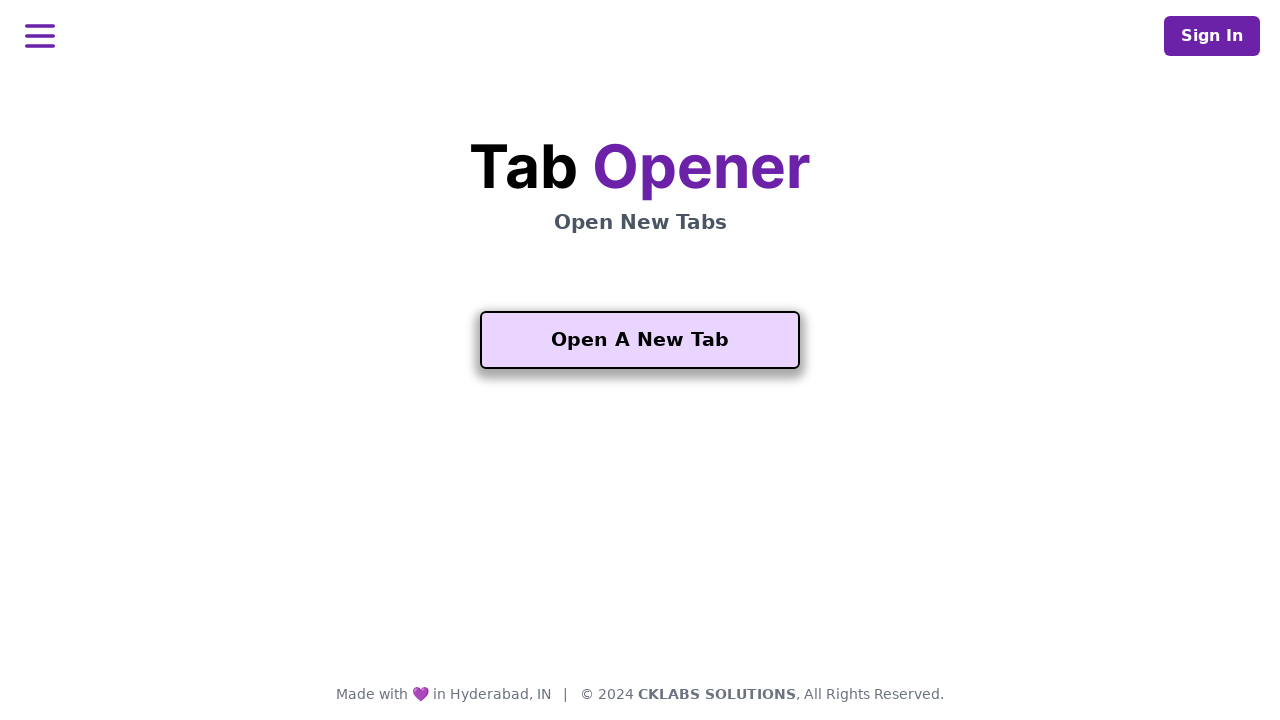

Message does not contain 'release' - opening another tab
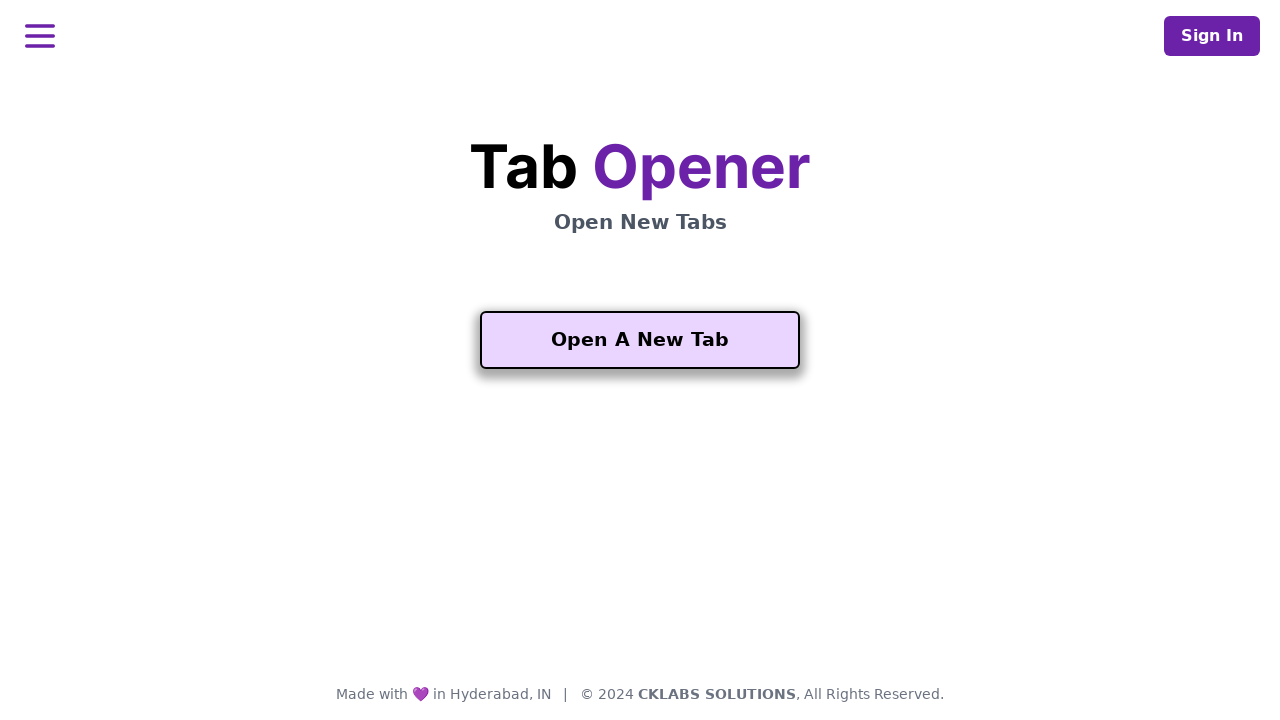

Clicked button to open another tab at (640, 552) on xpath=//button[text()='Open Another One']
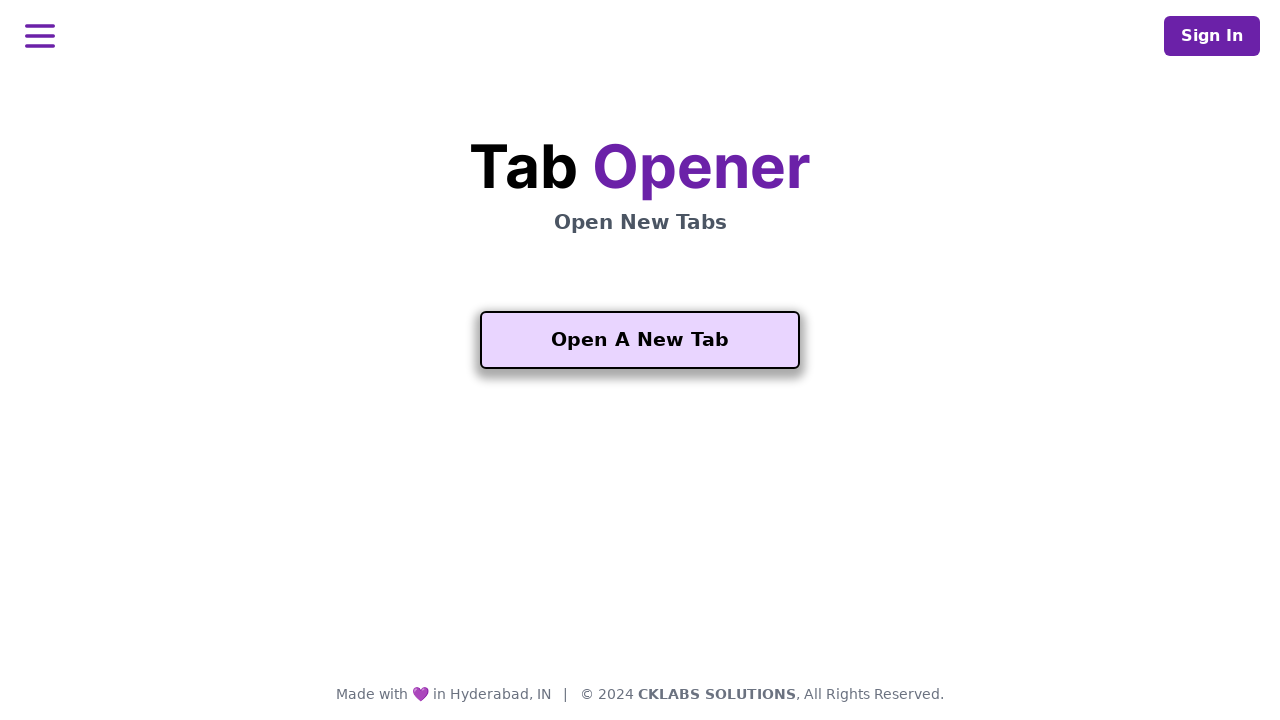

Found 14 currently open tabs
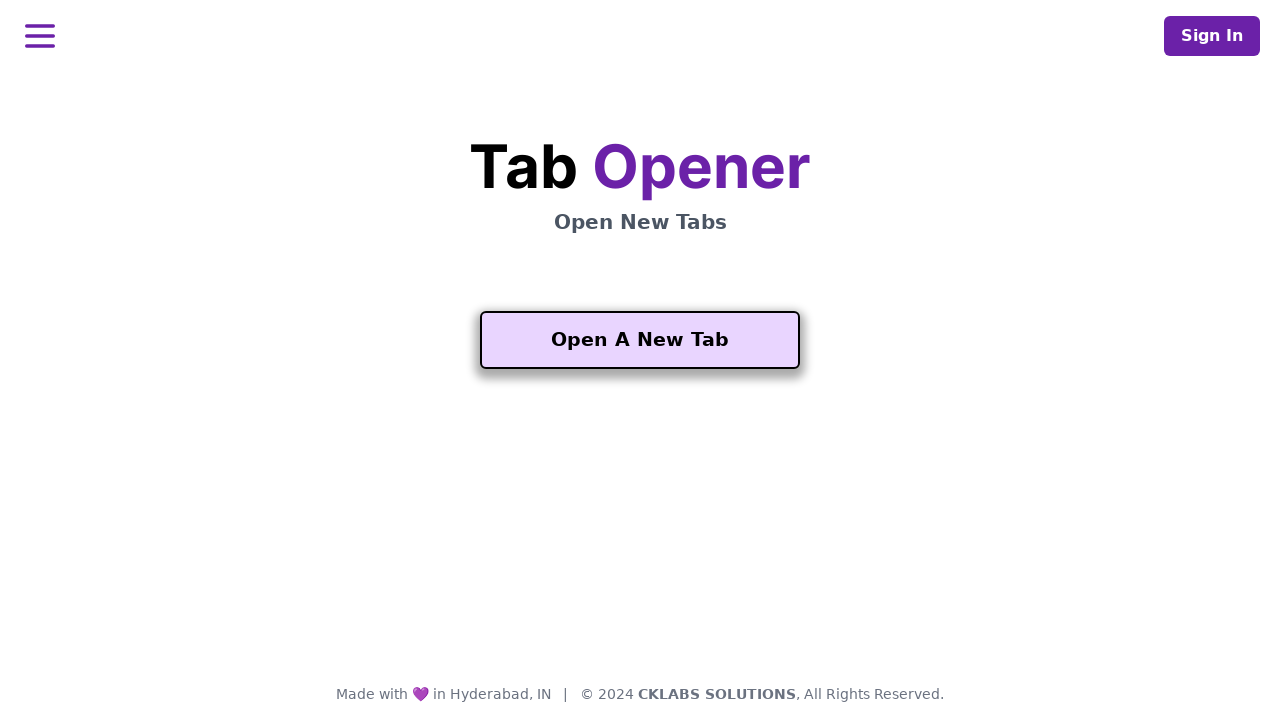

Retrieved message from current tab: 'code: meaning'
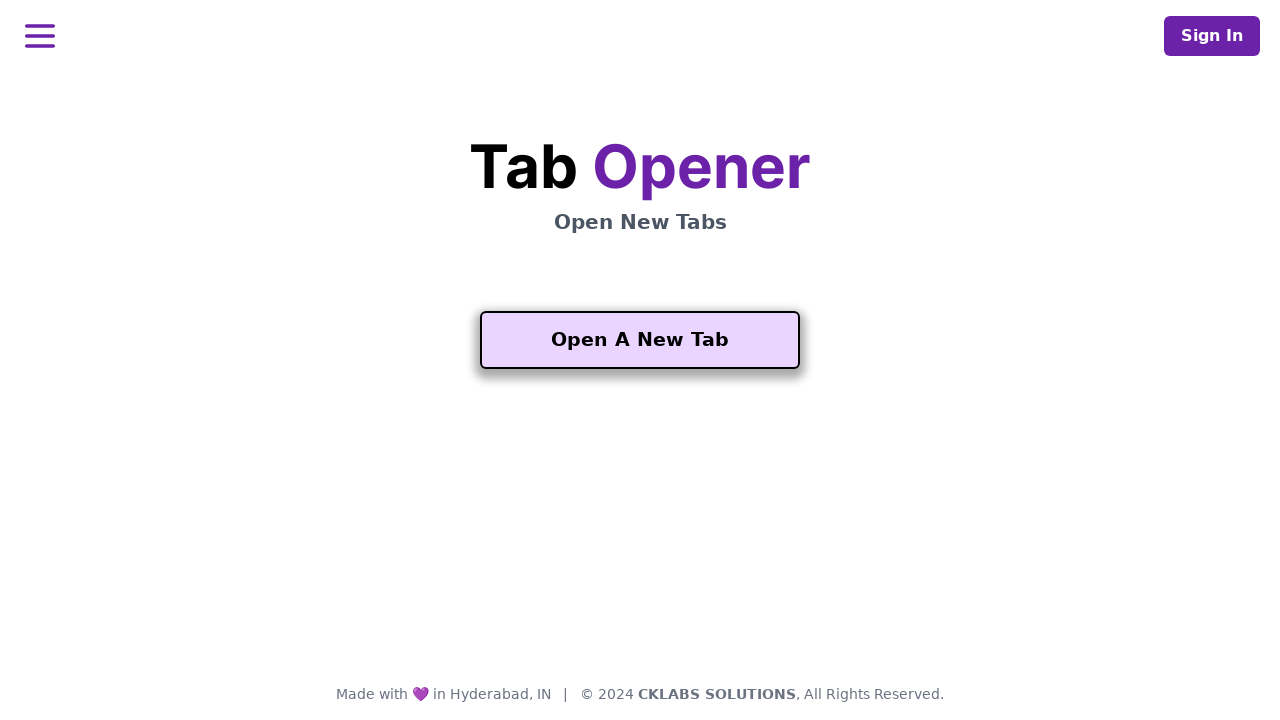

Message does not contain 'release' - opening another tab
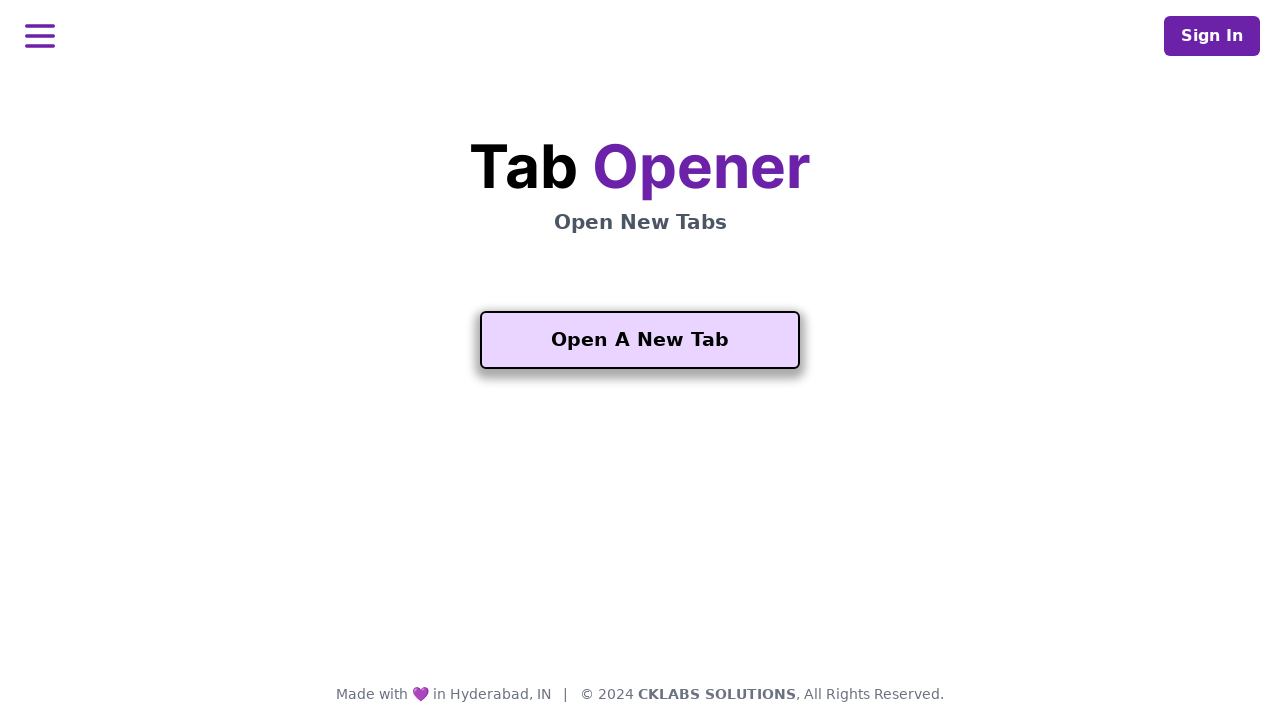

Clicked button to open another tab at (640, 552) on xpath=//button[text()='Open Another One']
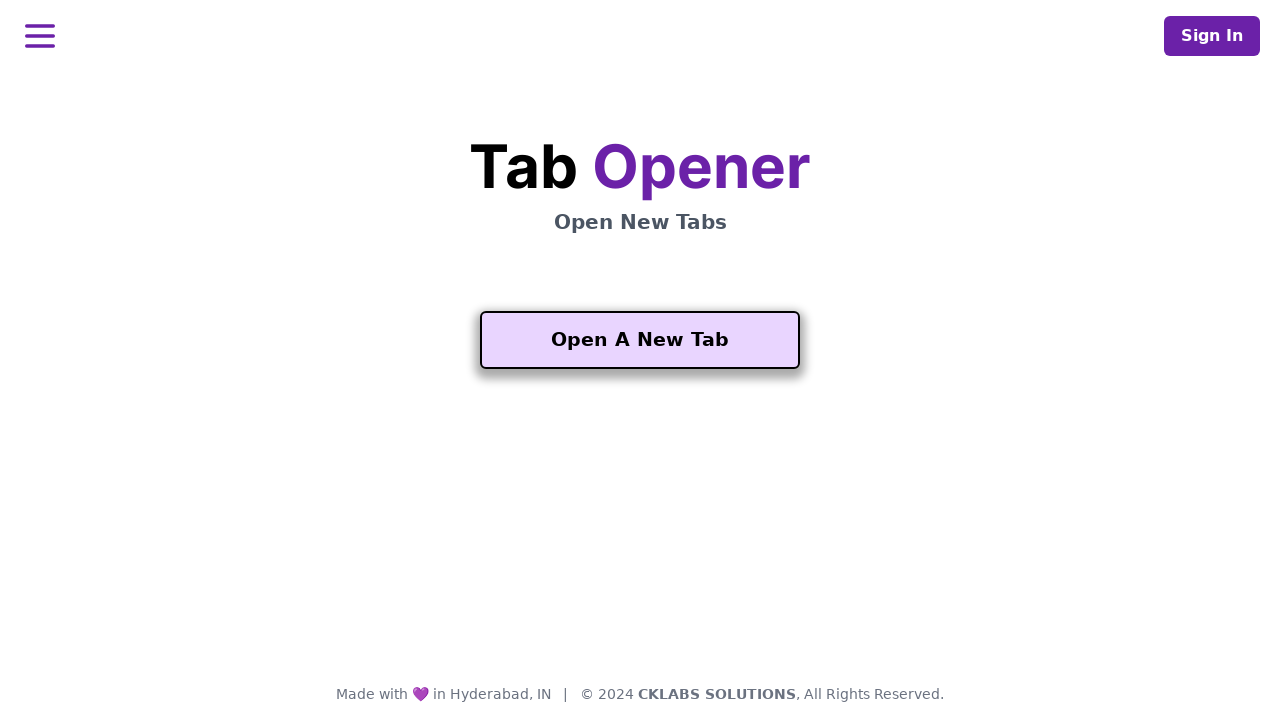

Found 15 currently open tabs
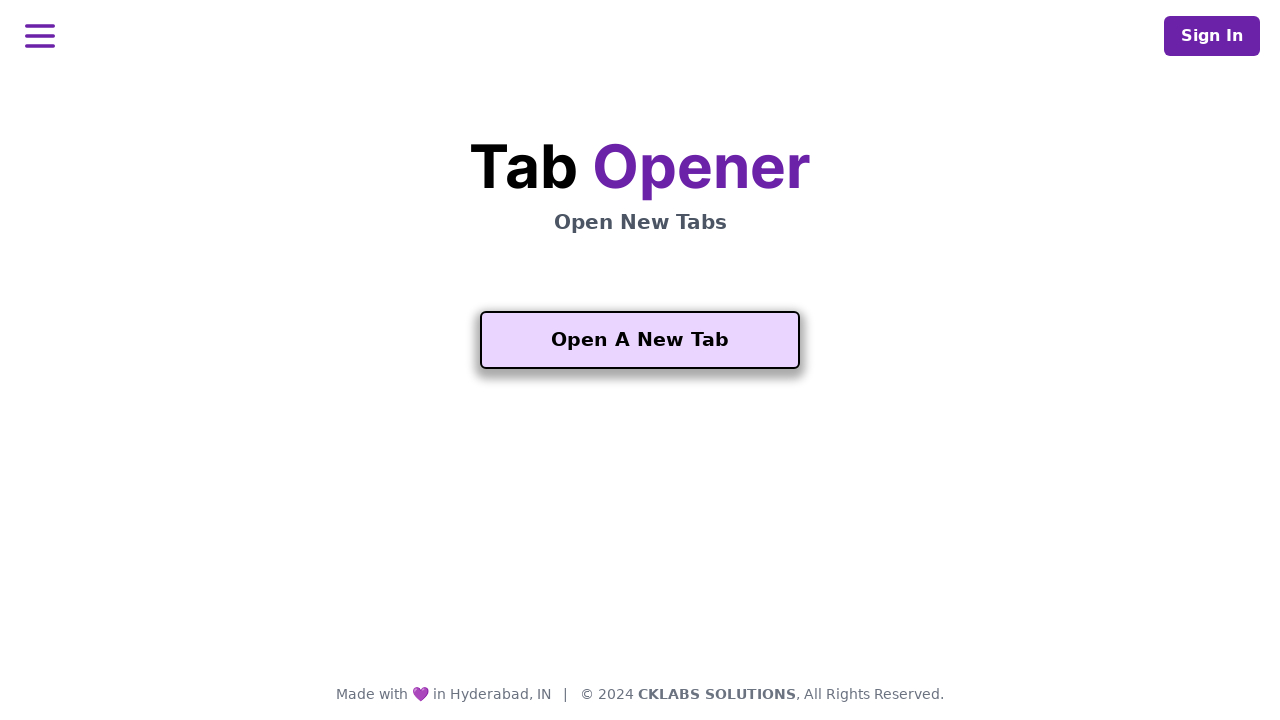

Retrieved message from current tab: 'code: release'
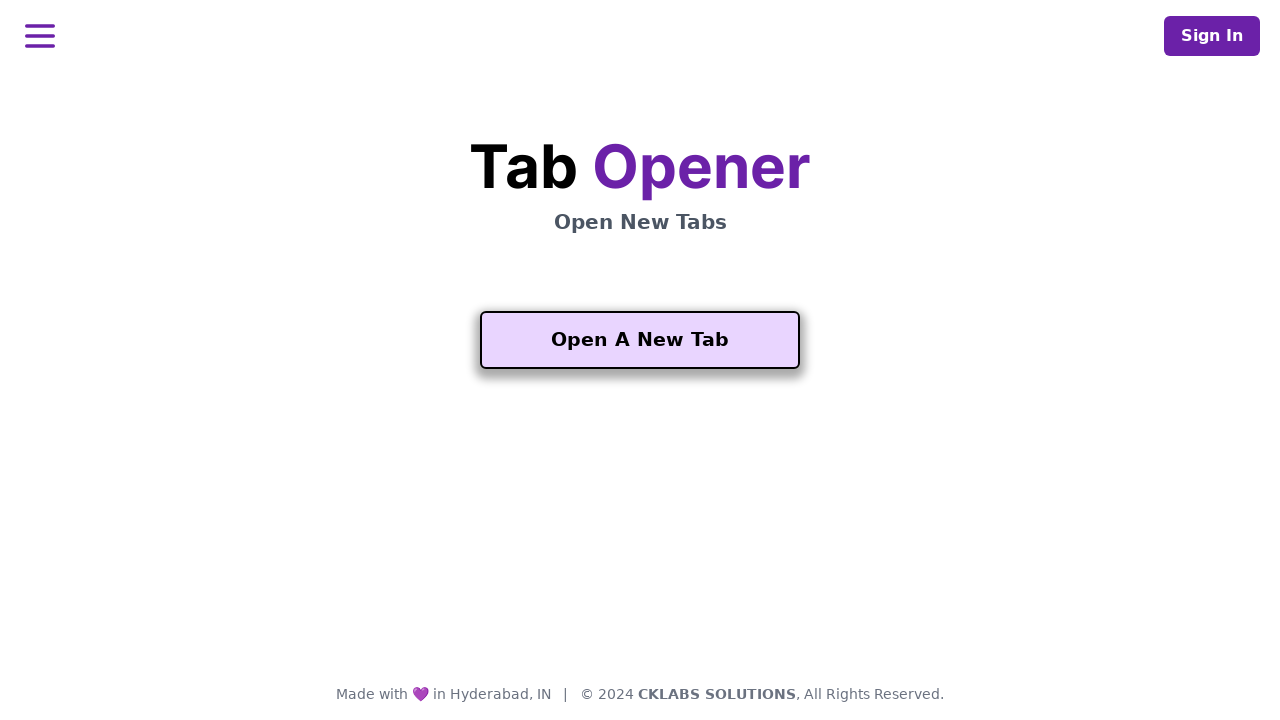

Found tab with 'release' in message - test passed
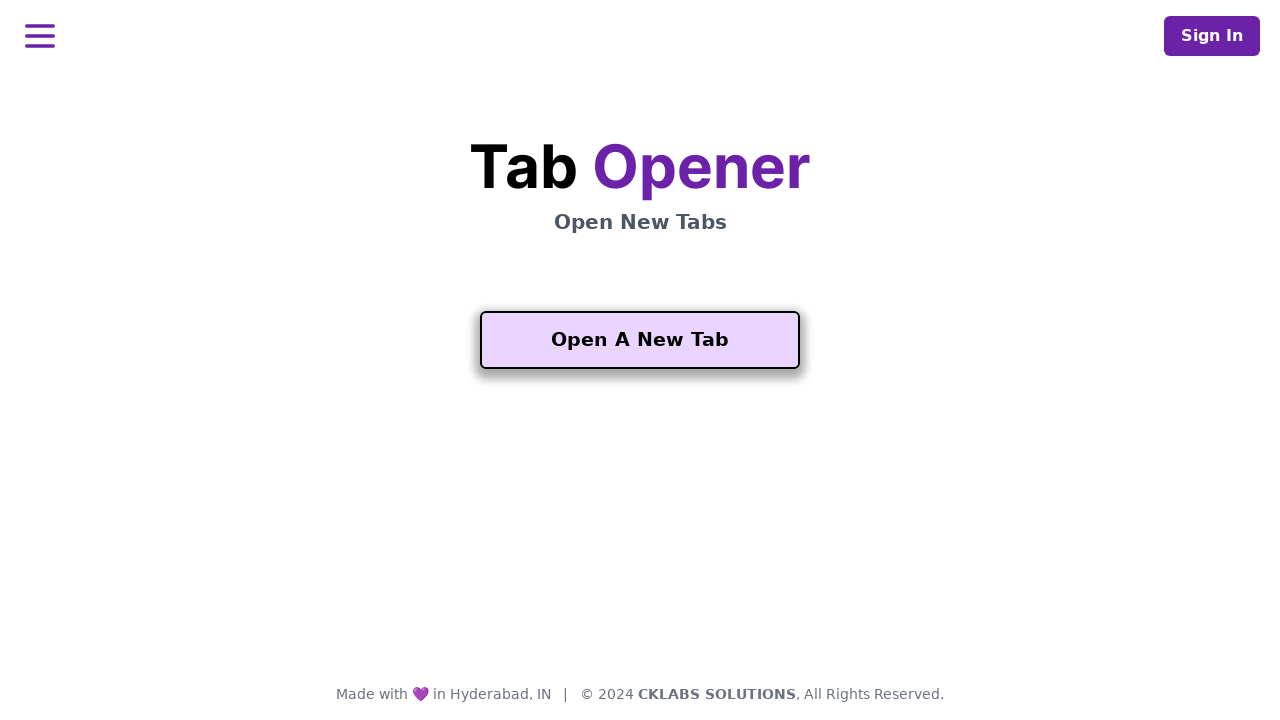

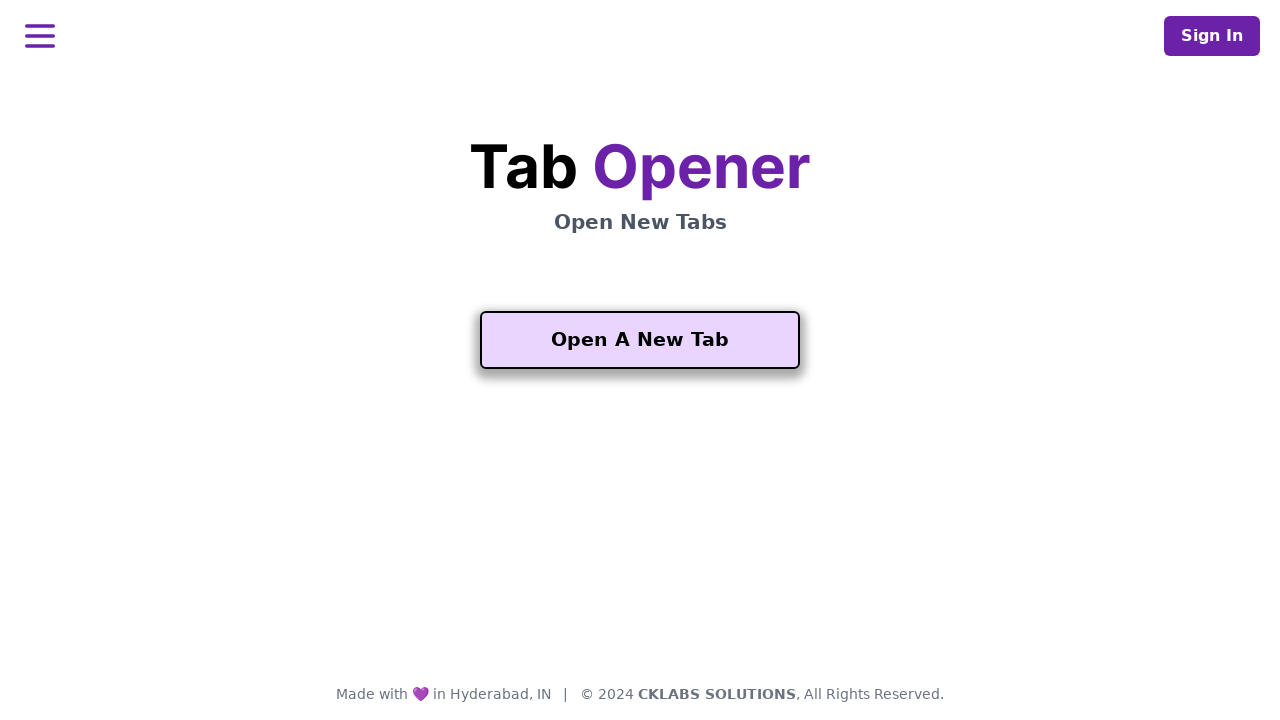